Tests infinite scroll functionality by clicking on the Infinite Scroll link, scrolling down until at least 20 paragraphs are loaded, then scrolling back to the top of the page.

Starting URL: https://the-internet.herokuapp.com/

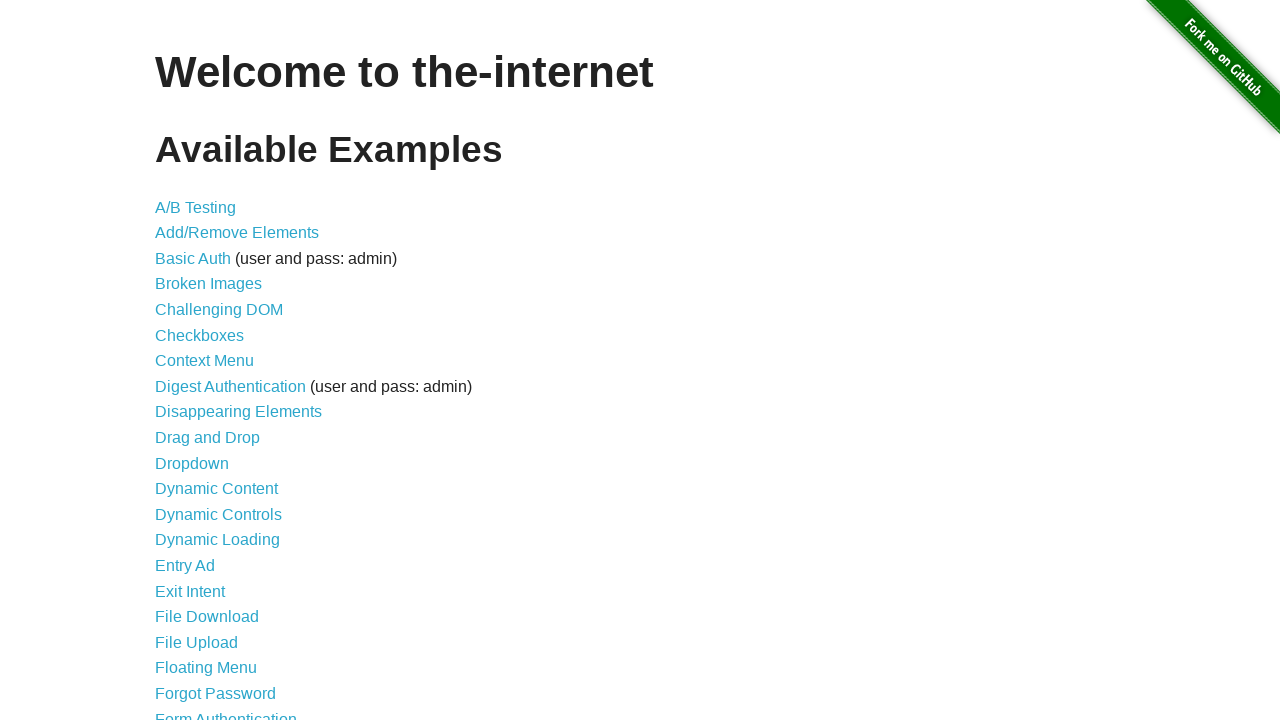

Clicked on Infinite Scroll link at (201, 360) on text=Infinite Scroll
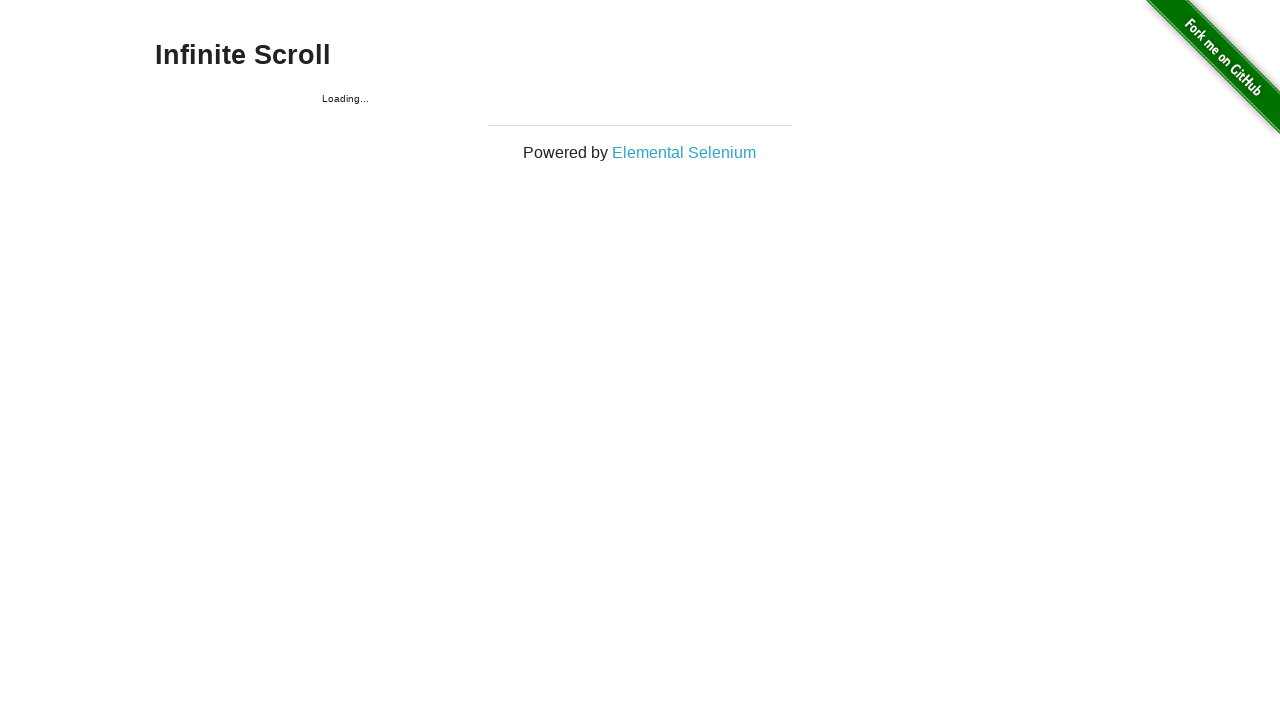

Infinite Scroll page loaded with initial content
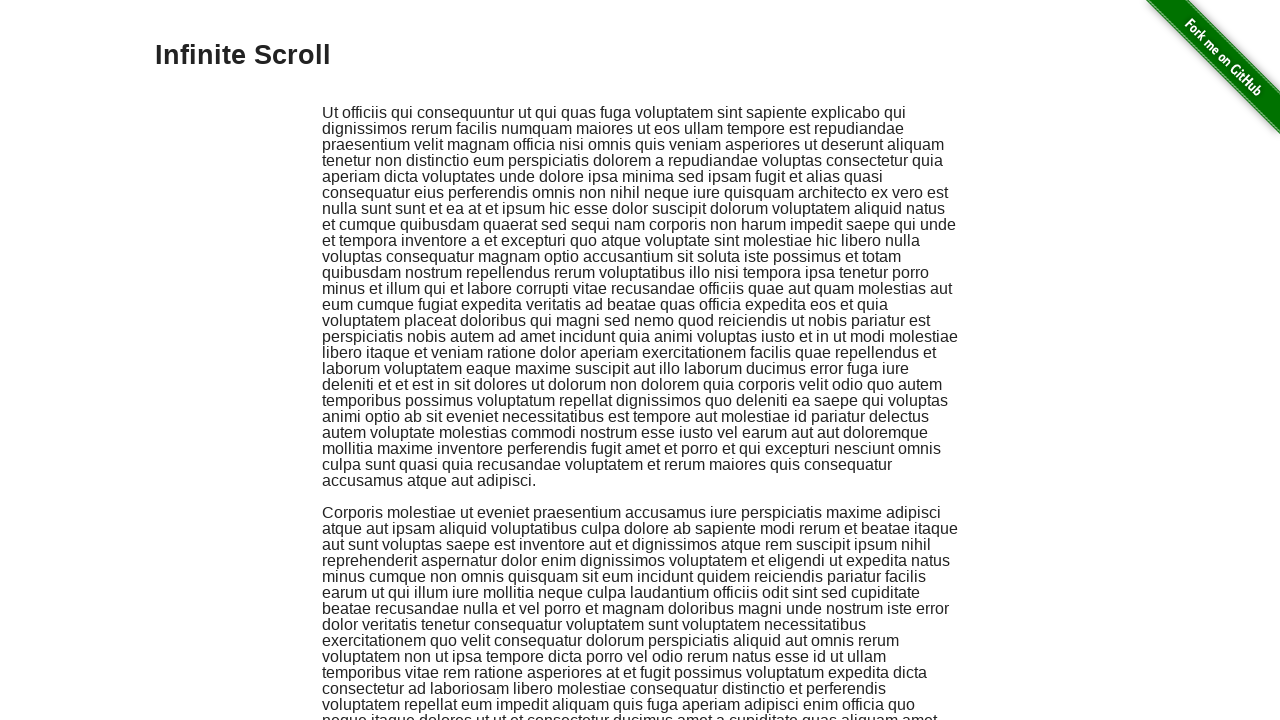

Scrolled to bottom of page to load more content
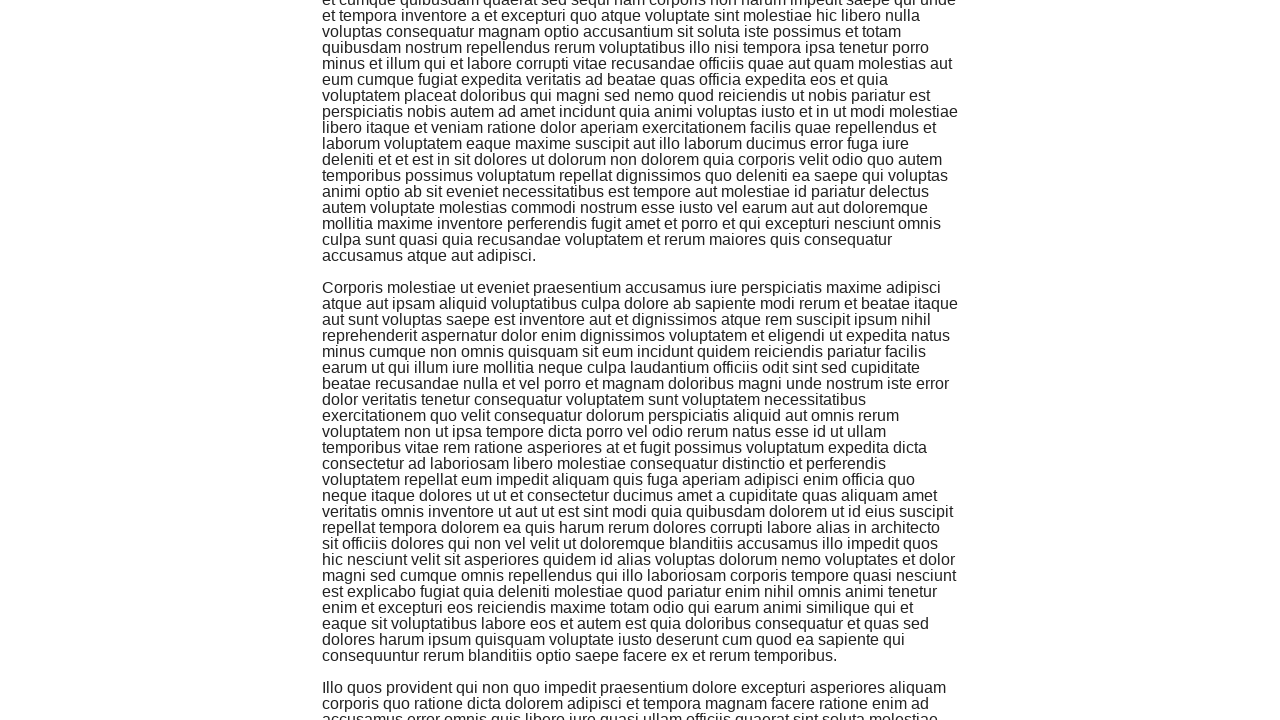

Waited 500ms for new content to load
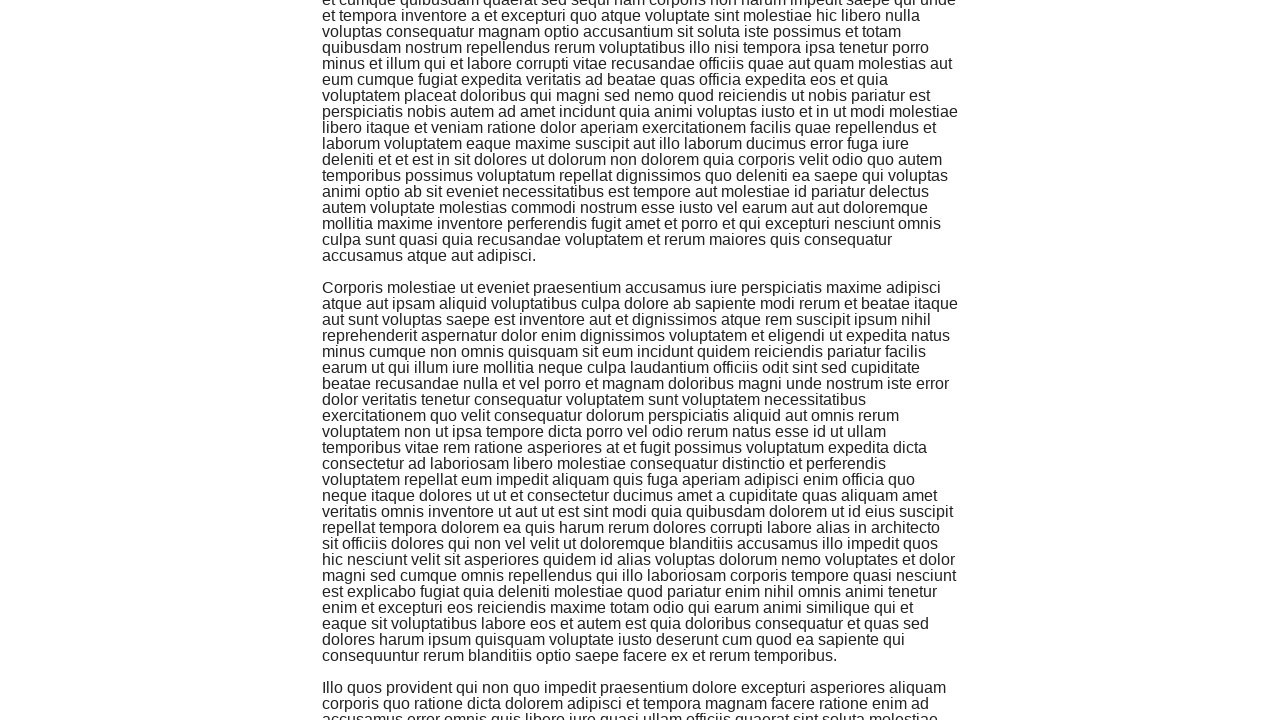

Scrolled to bottom of page to load more content
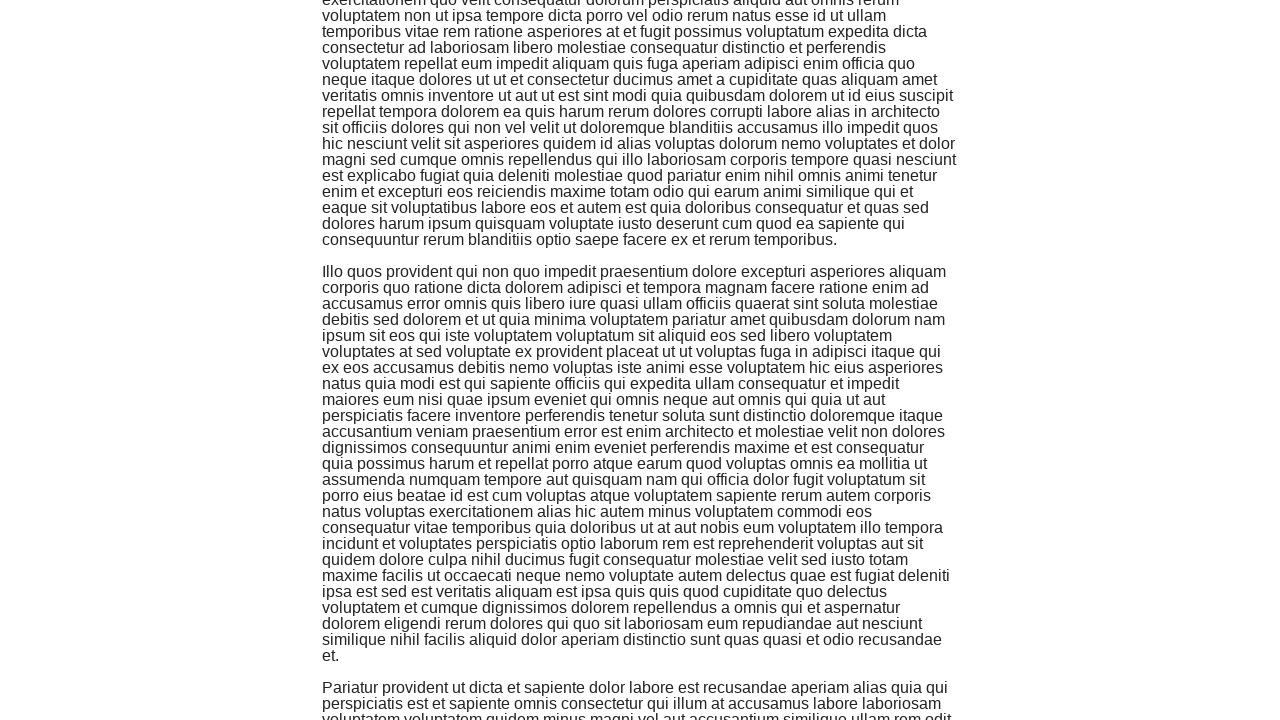

Waited 500ms for new content to load
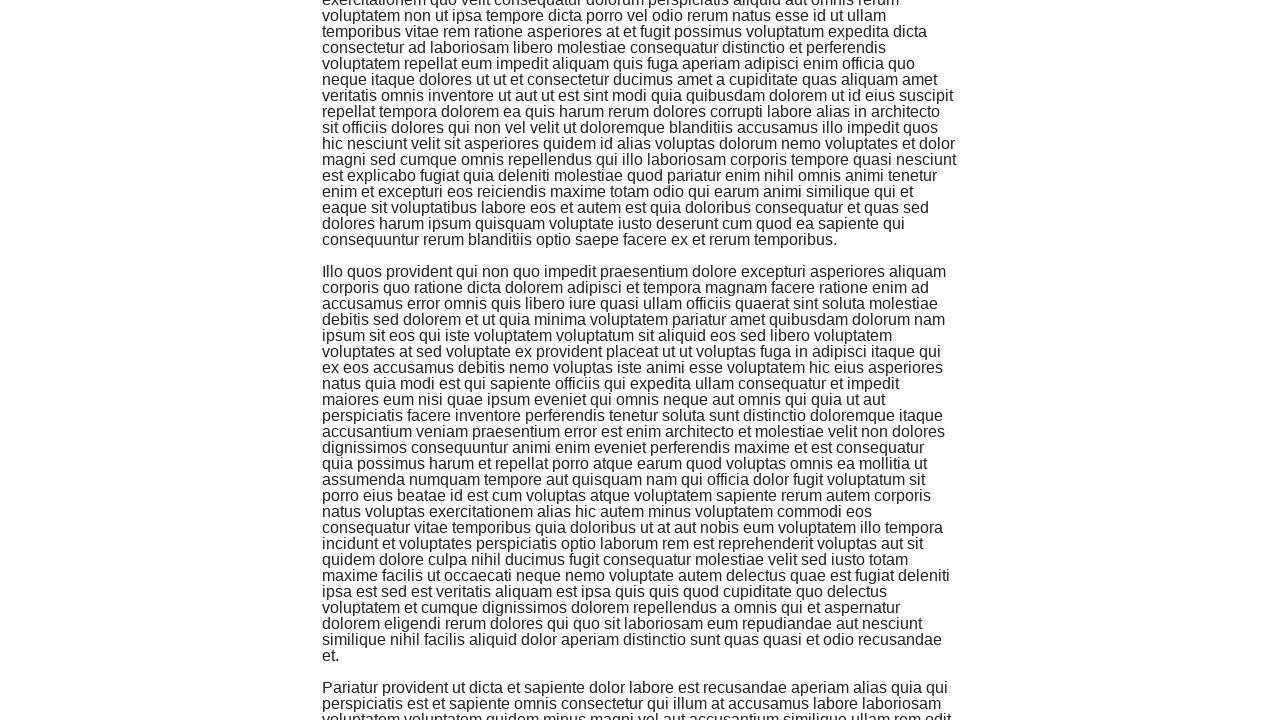

Scrolled to bottom of page to load more content
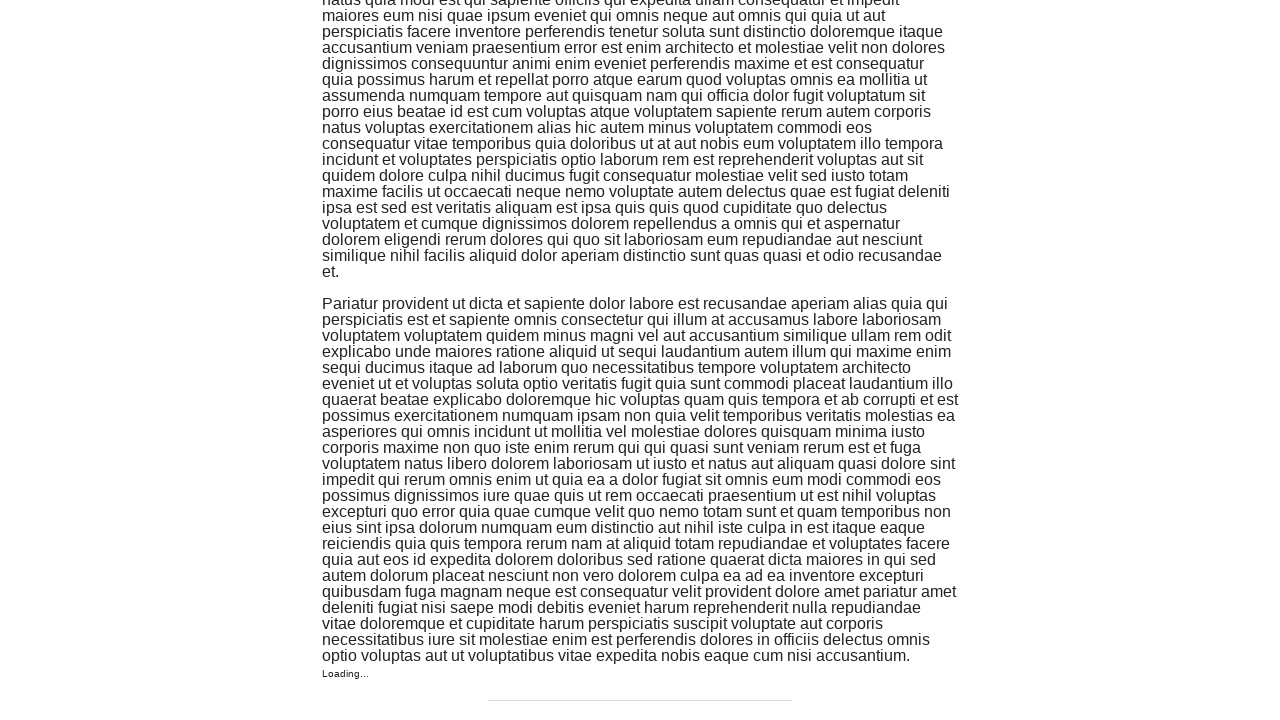

Waited 500ms for new content to load
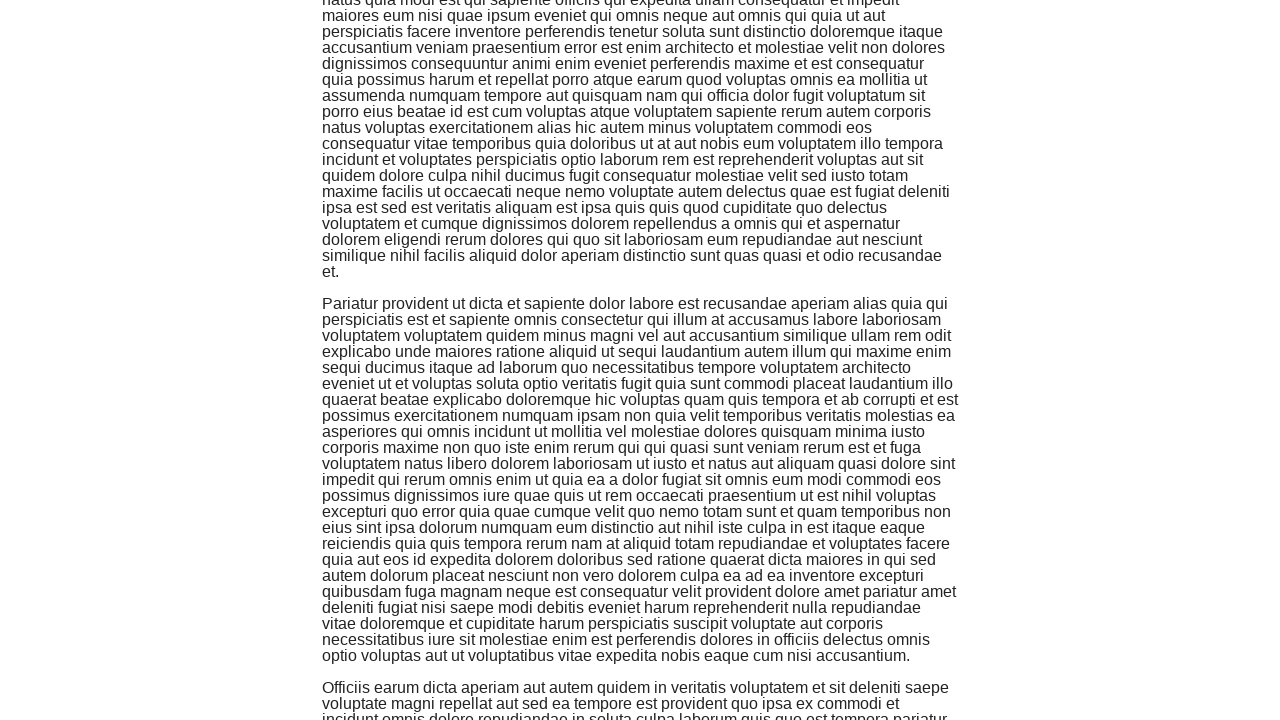

Scrolled to bottom of page to load more content
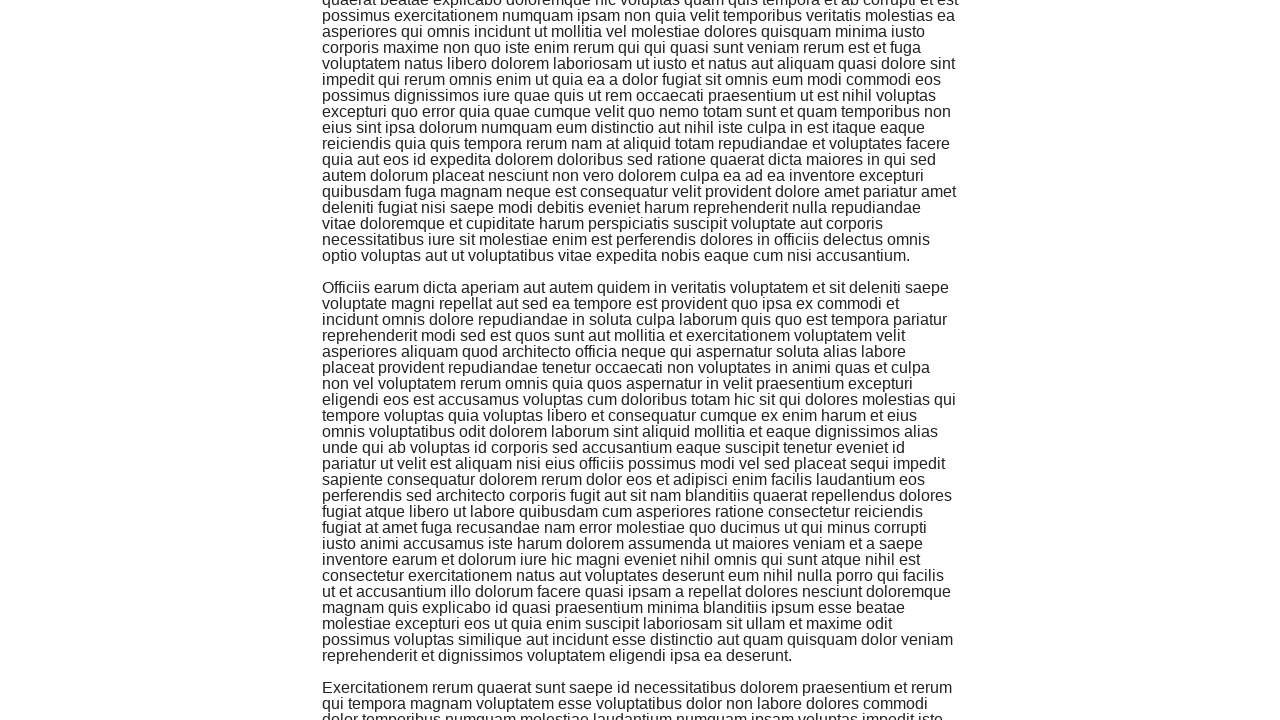

Waited 500ms for new content to load
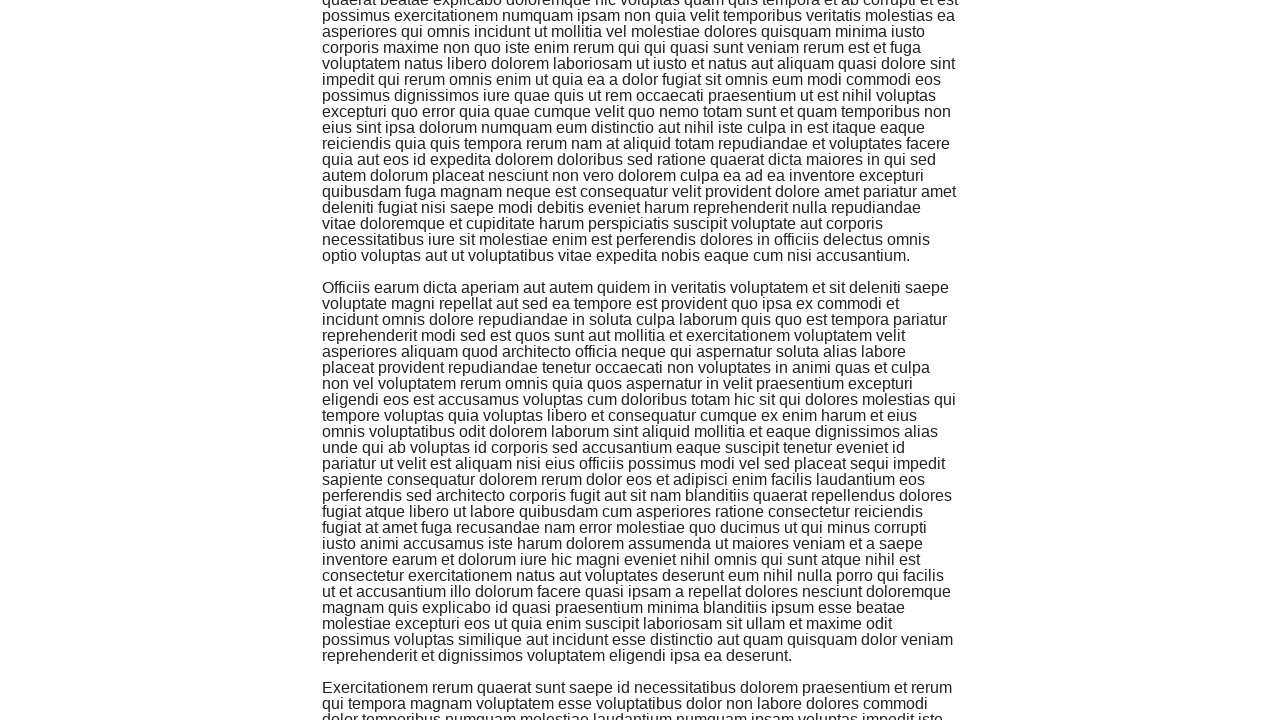

Scrolled to bottom of page to load more content
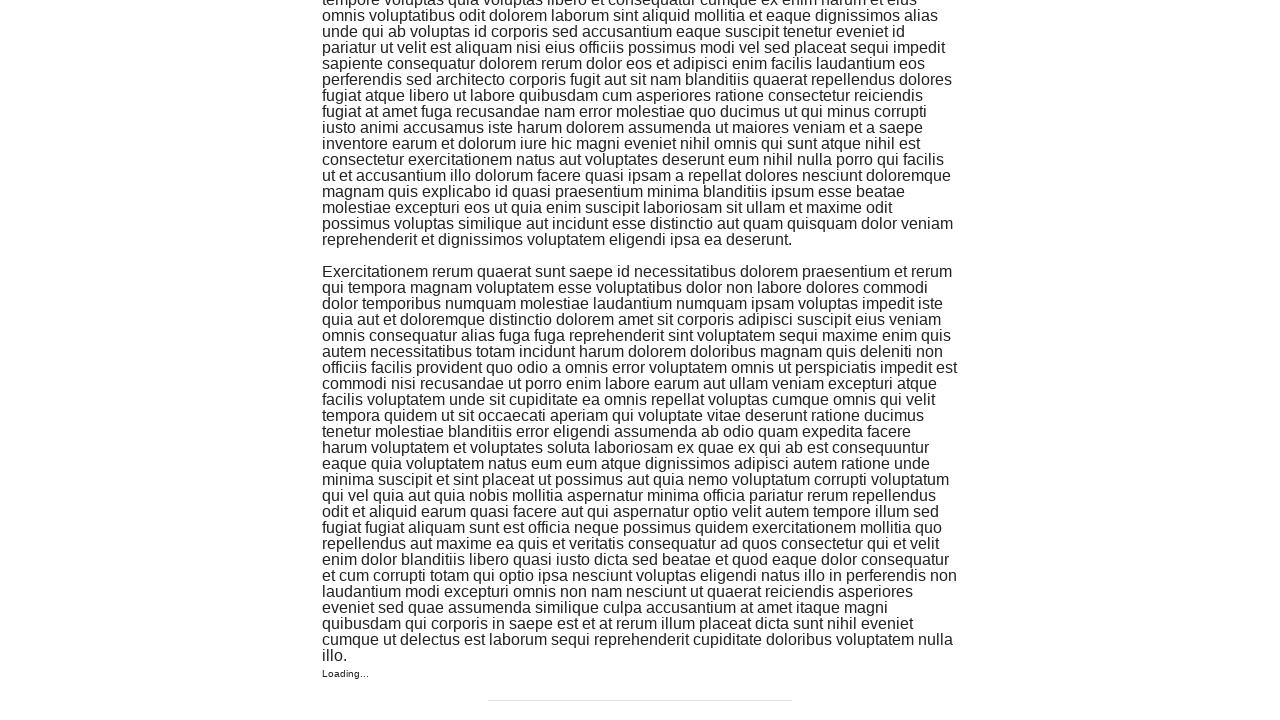

Waited 500ms for new content to load
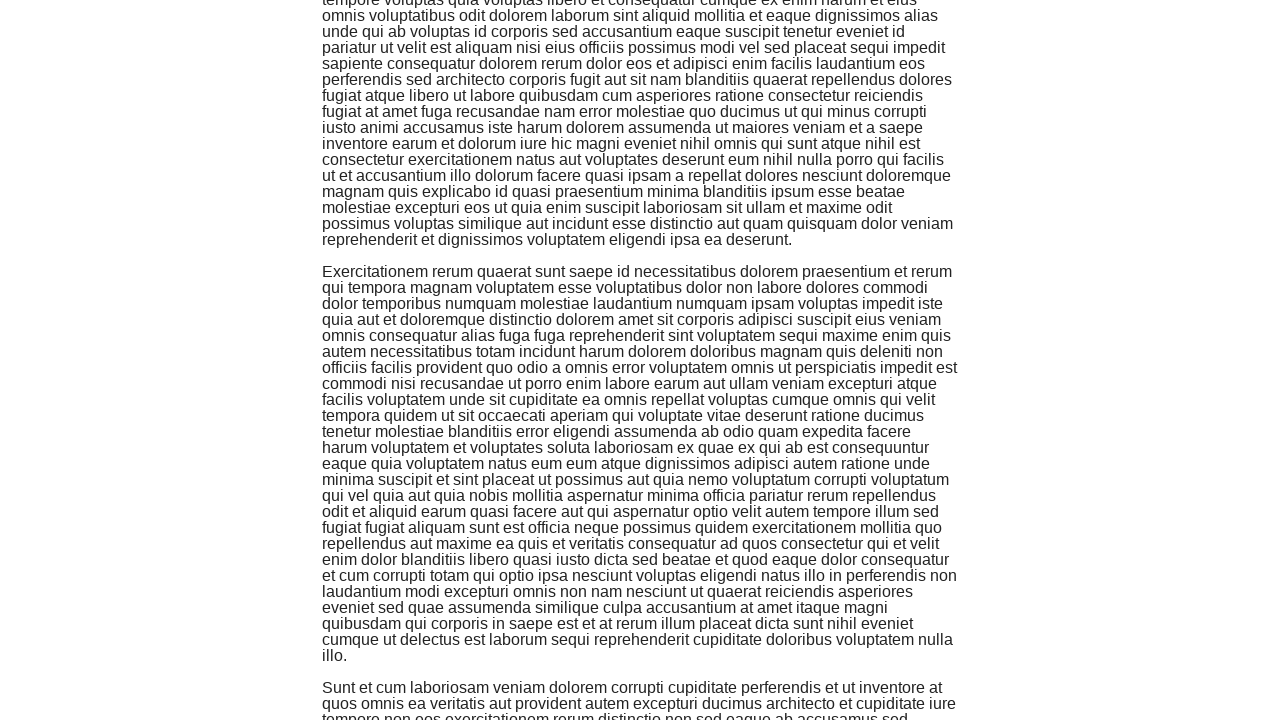

Scrolled to bottom of page to load more content
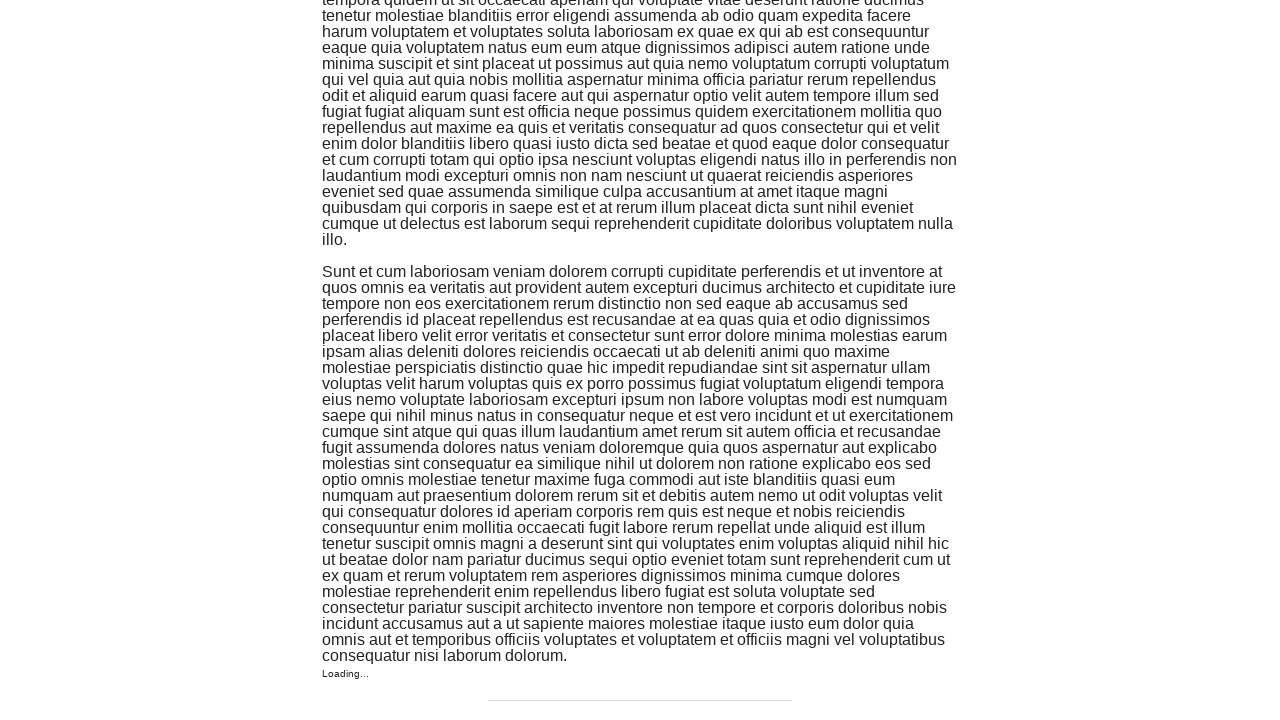

Waited 500ms for new content to load
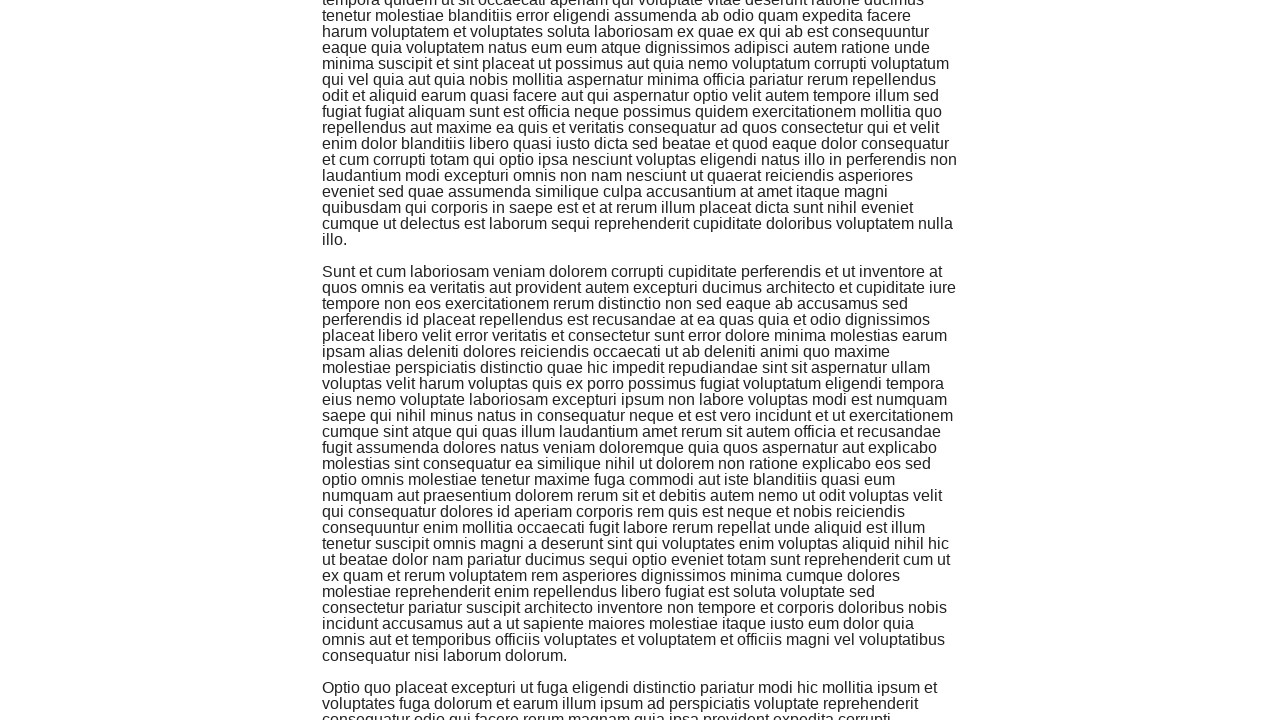

Scrolled to bottom of page to load more content
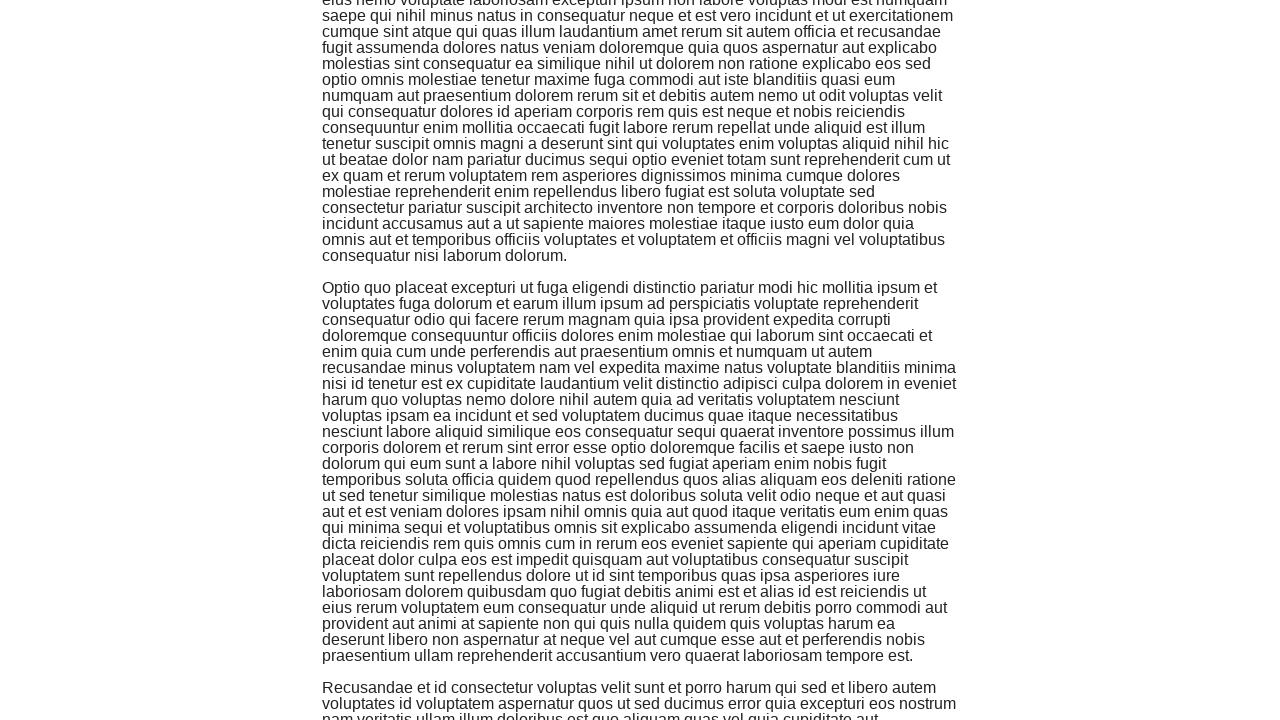

Waited 500ms for new content to load
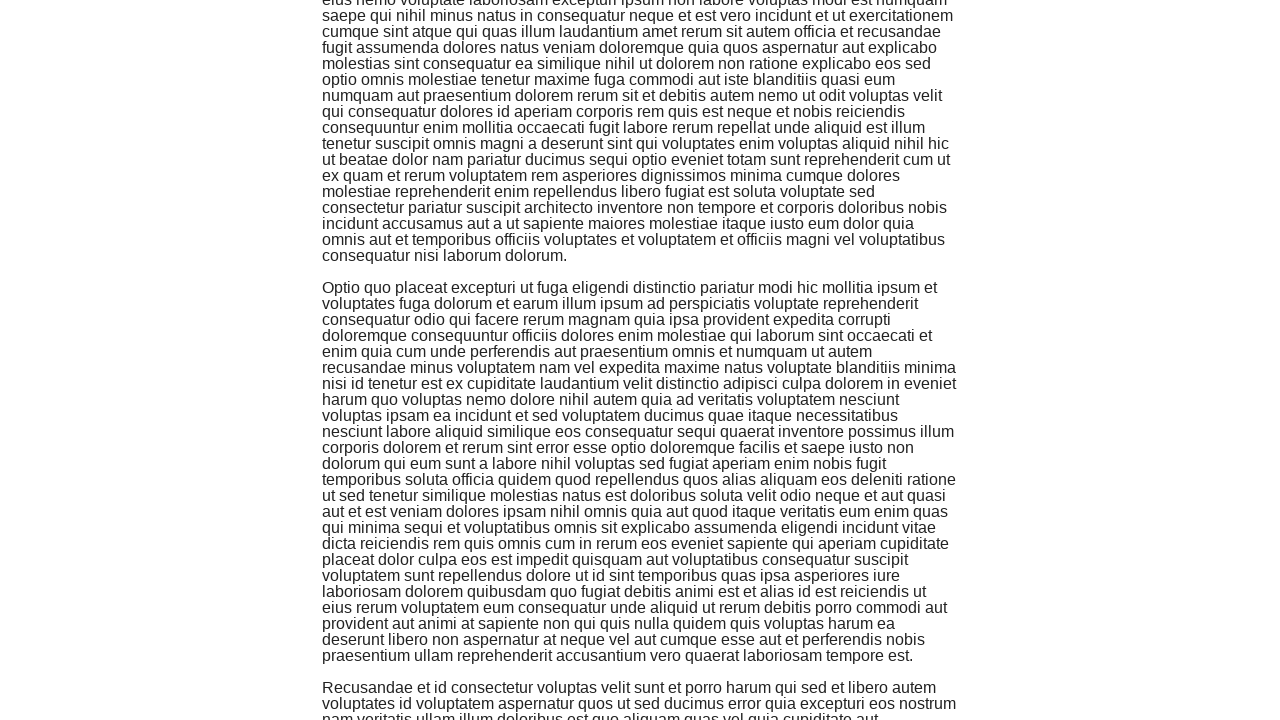

Scrolled to bottom of page to load more content
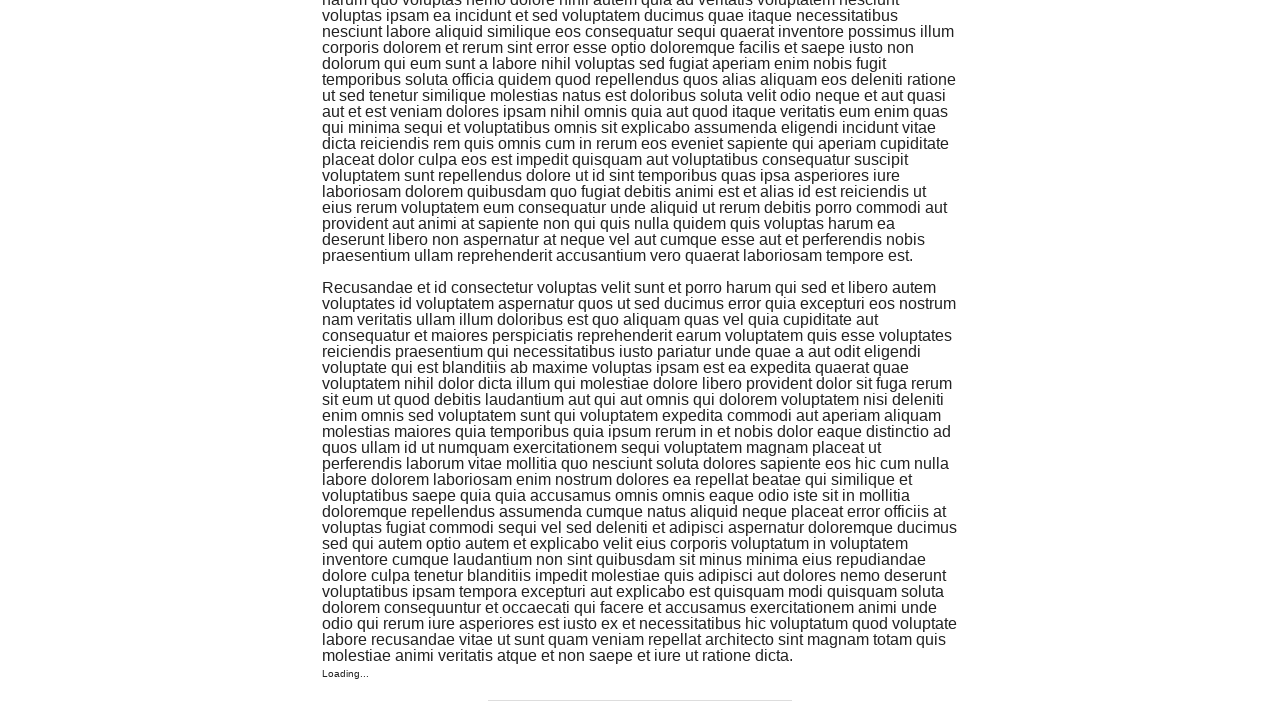

Waited 500ms for new content to load
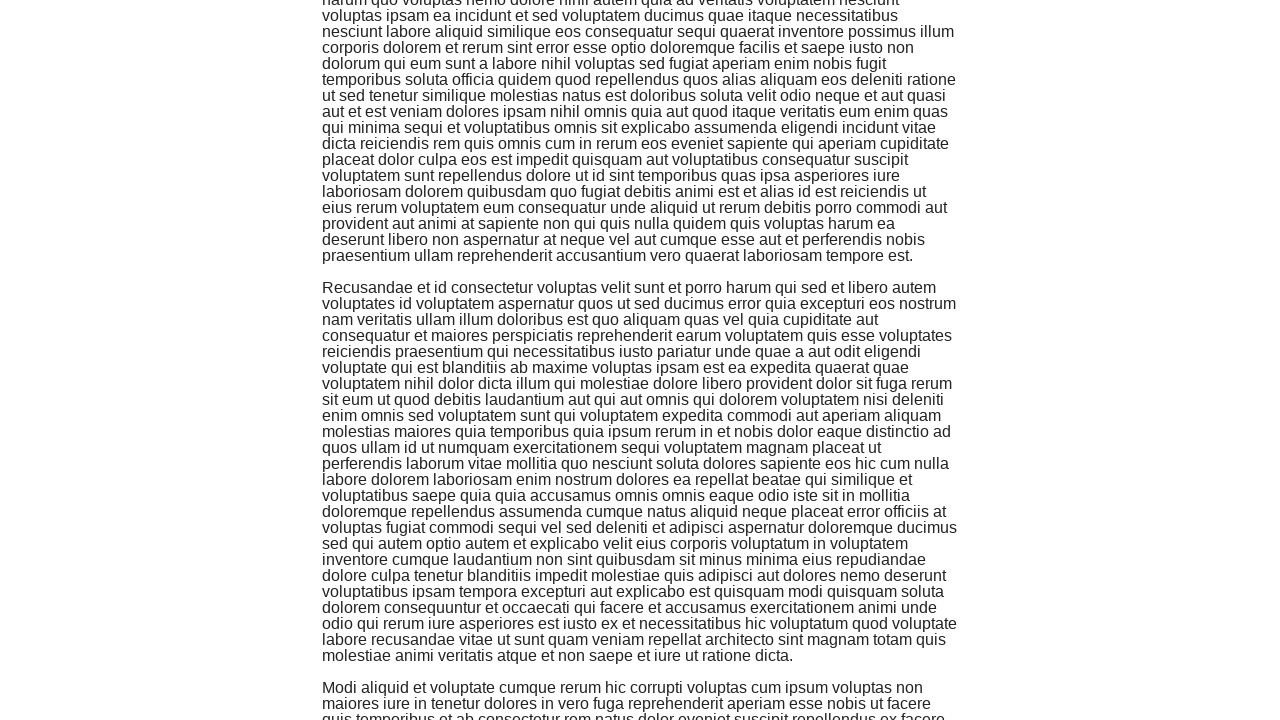

Scrolled to bottom of page to load more content
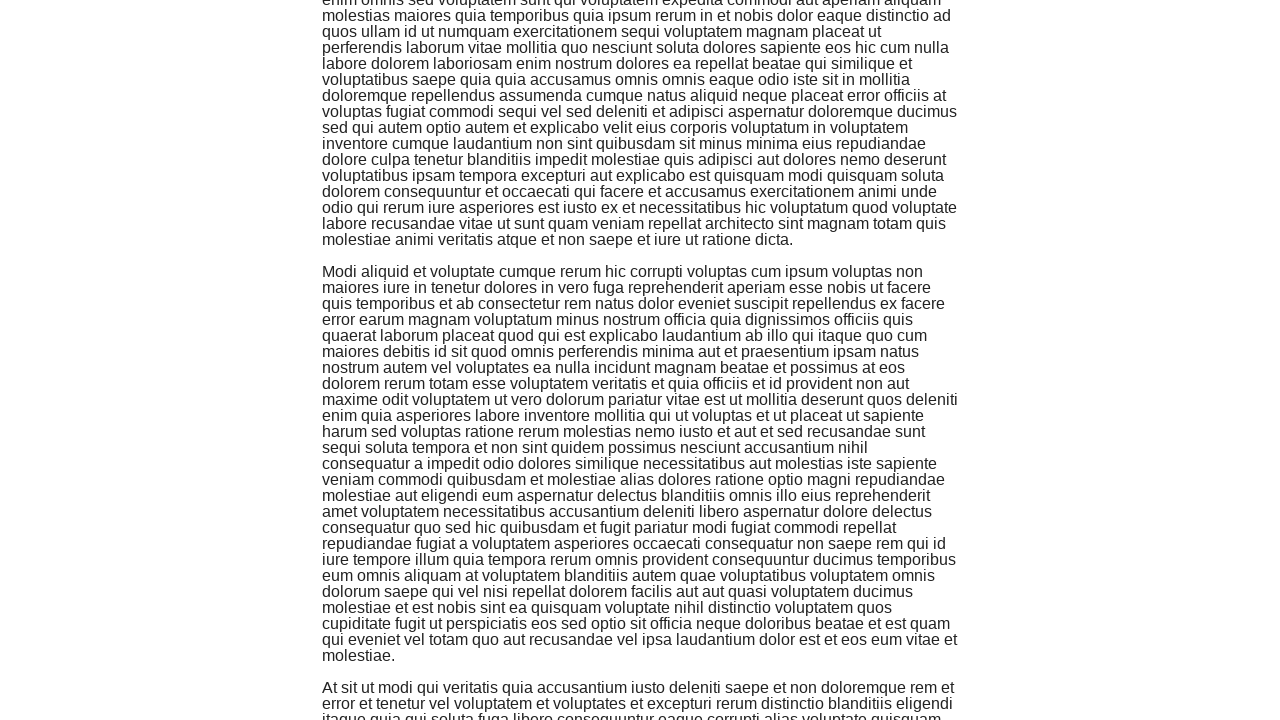

Waited 500ms for new content to load
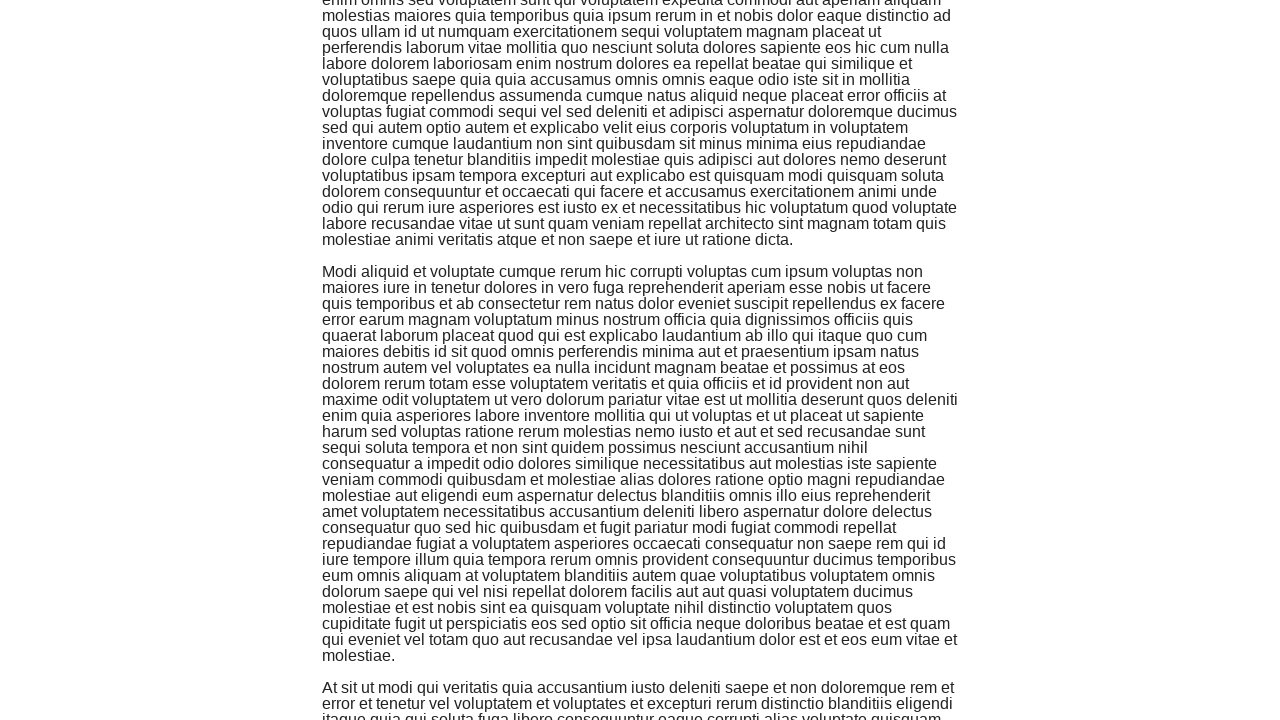

Scrolled to bottom of page to load more content
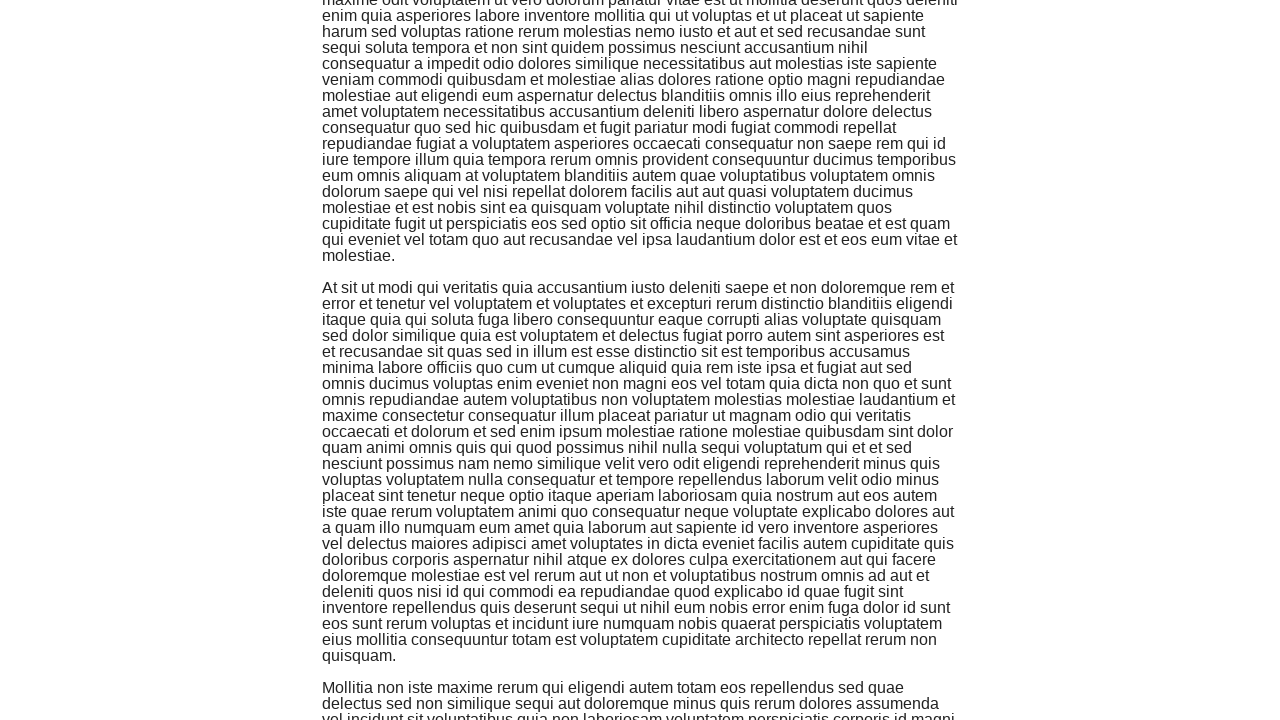

Waited 500ms for new content to load
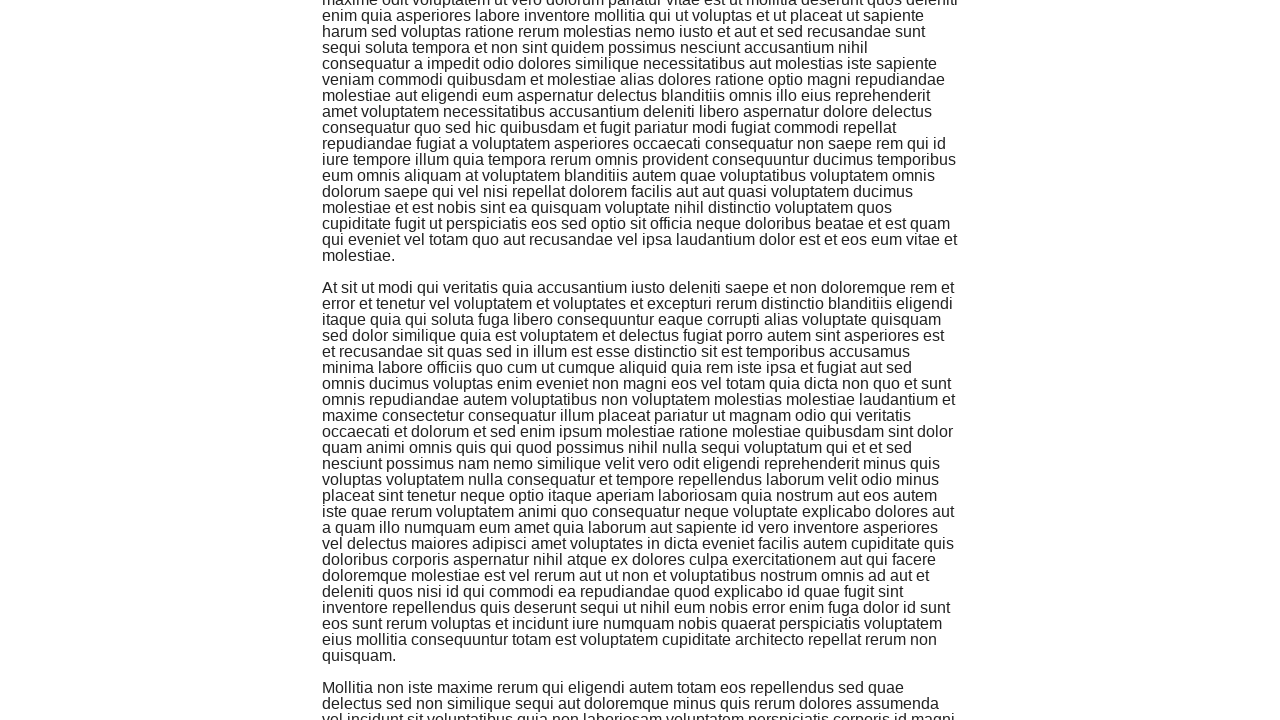

Scrolled to bottom of page to load more content
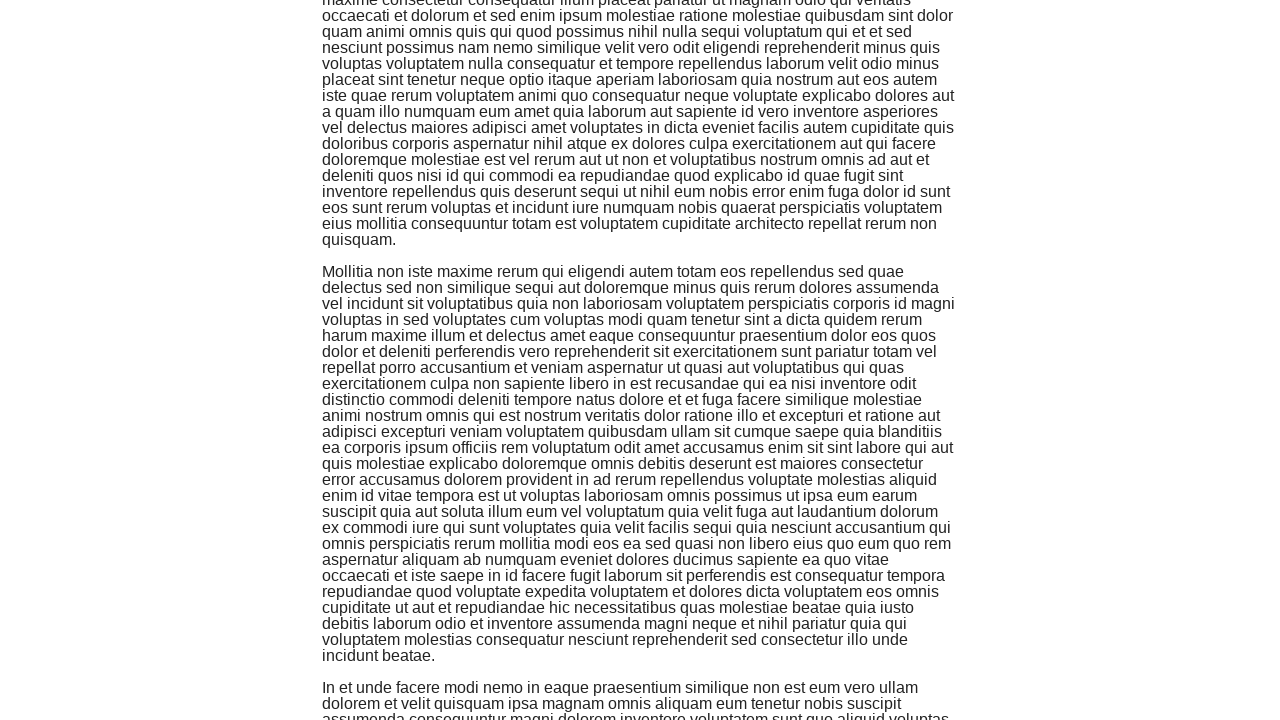

Waited 500ms for new content to load
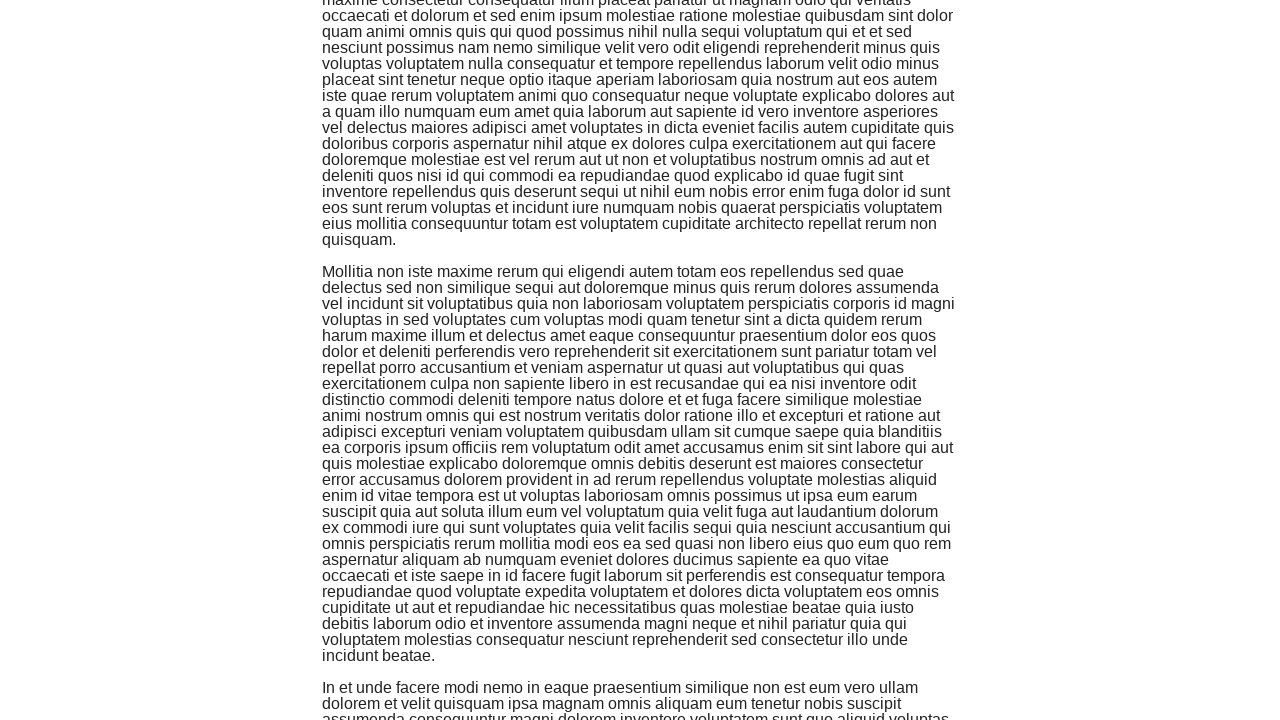

Scrolled to bottom of page to load more content
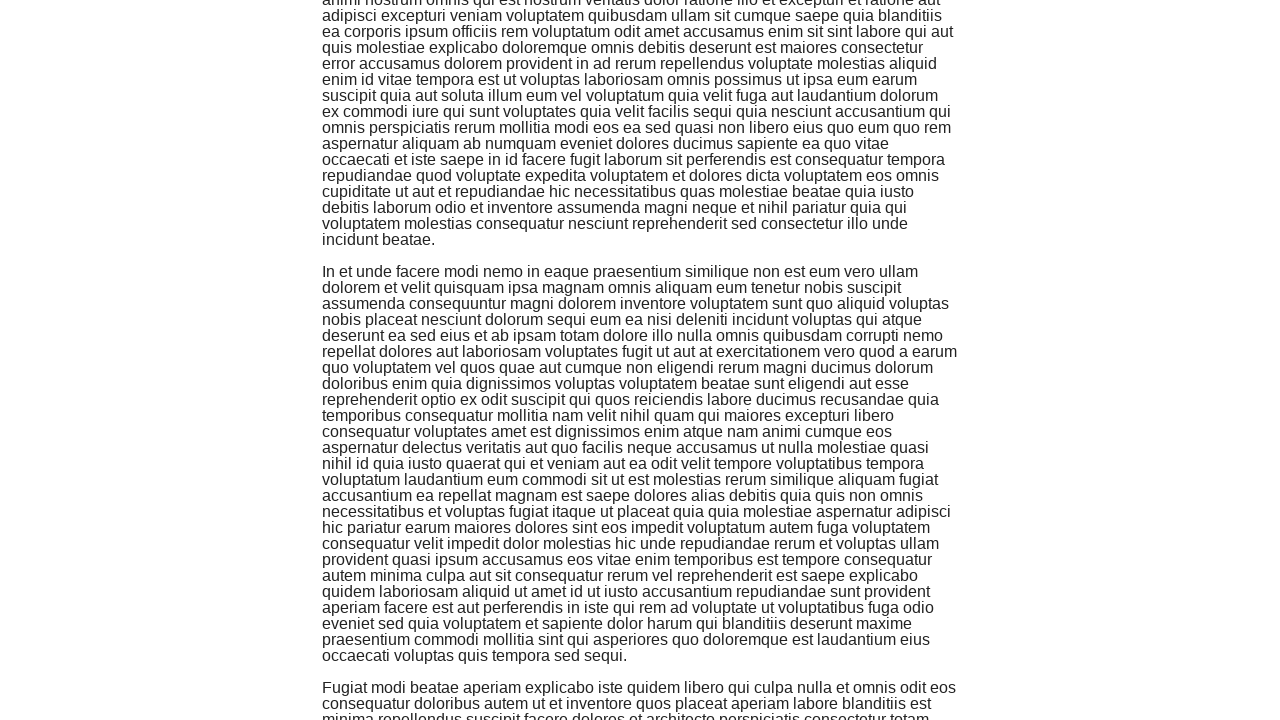

Waited 500ms for new content to load
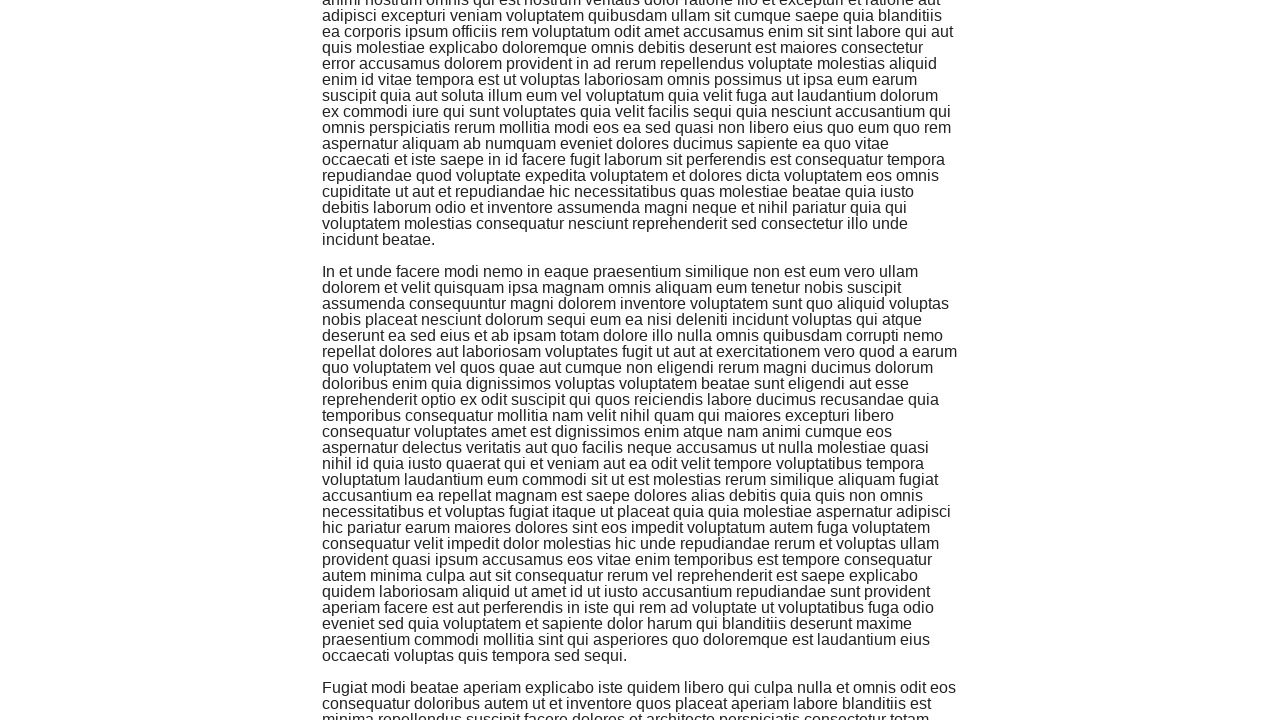

Scrolled to bottom of page to load more content
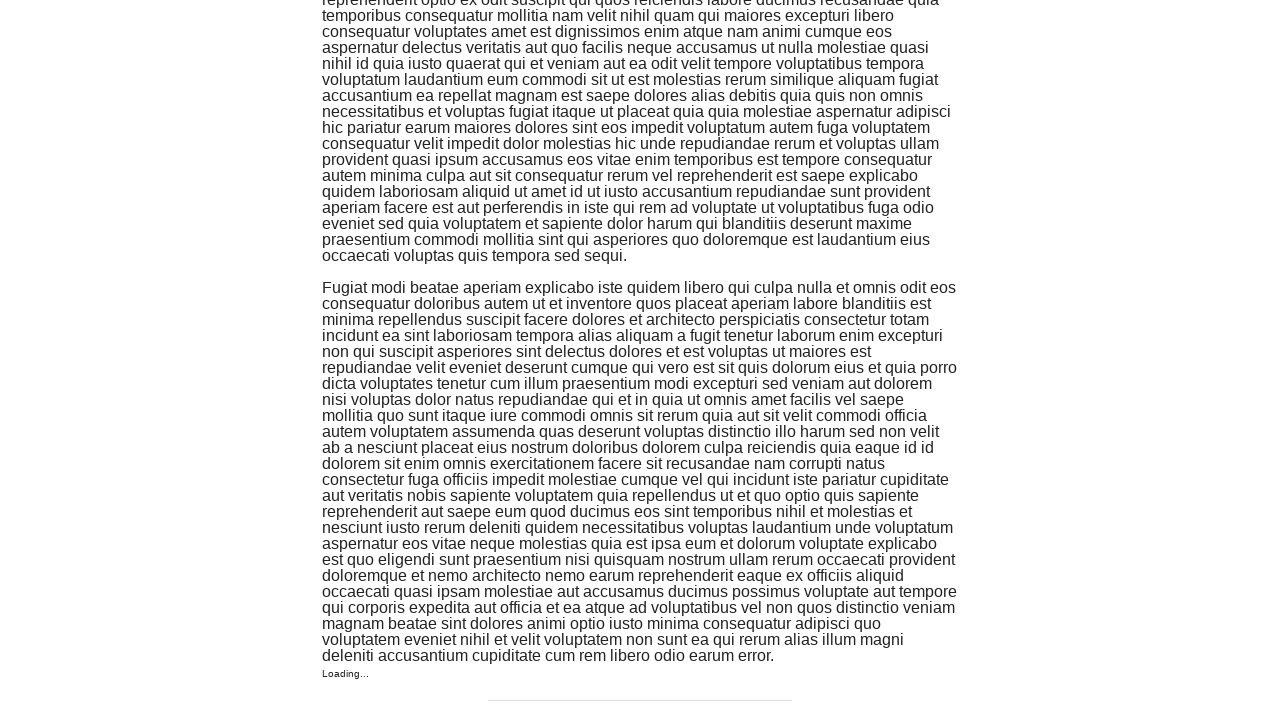

Waited 500ms for new content to load
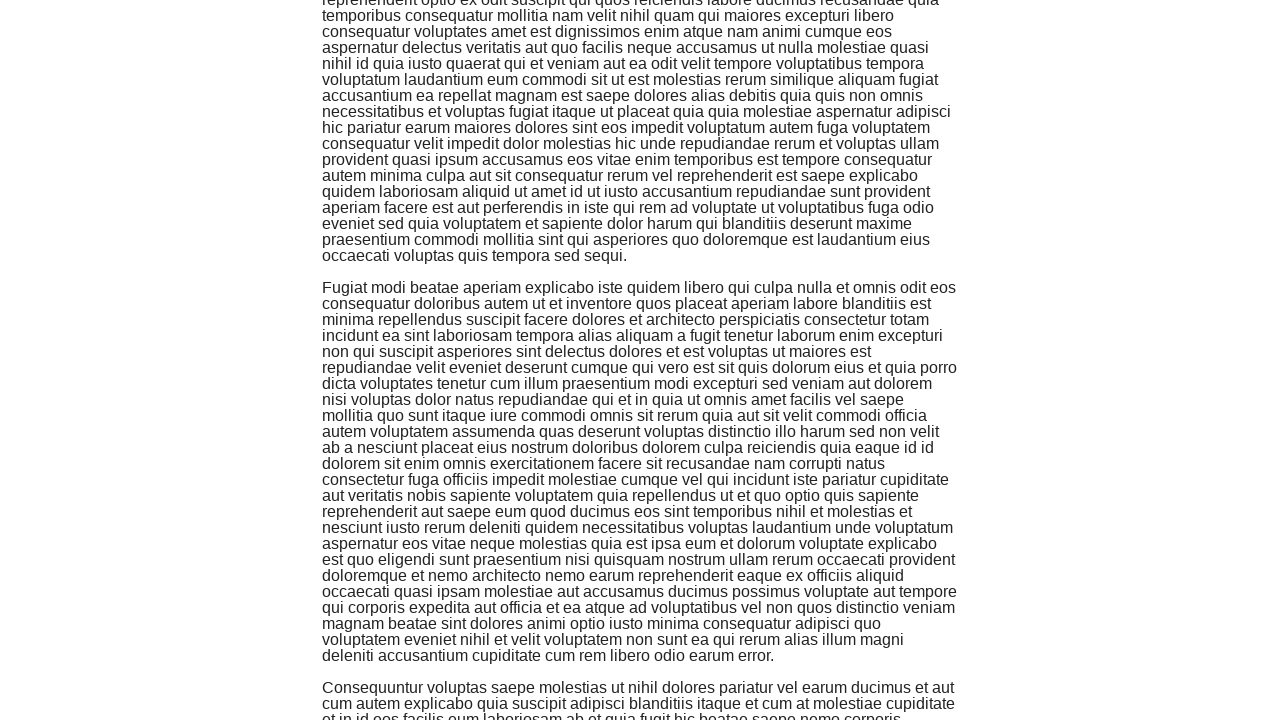

Scrolled to bottom of page to load more content
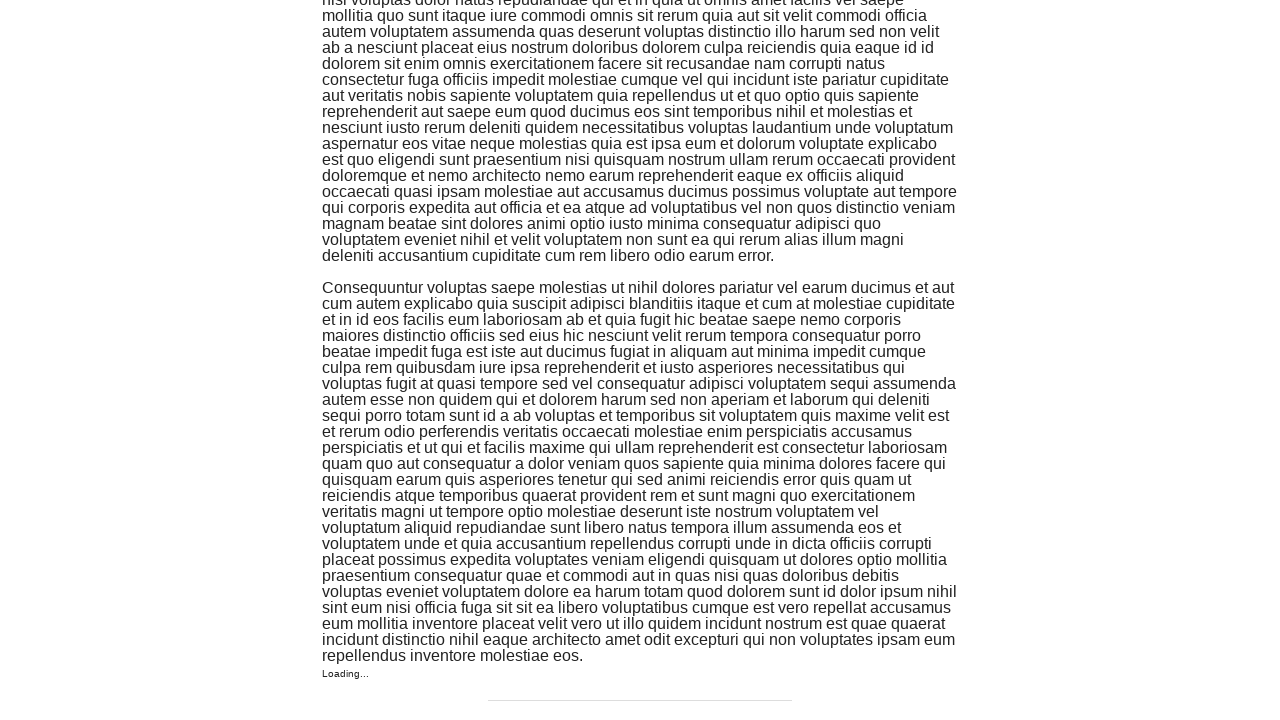

Waited 500ms for new content to load
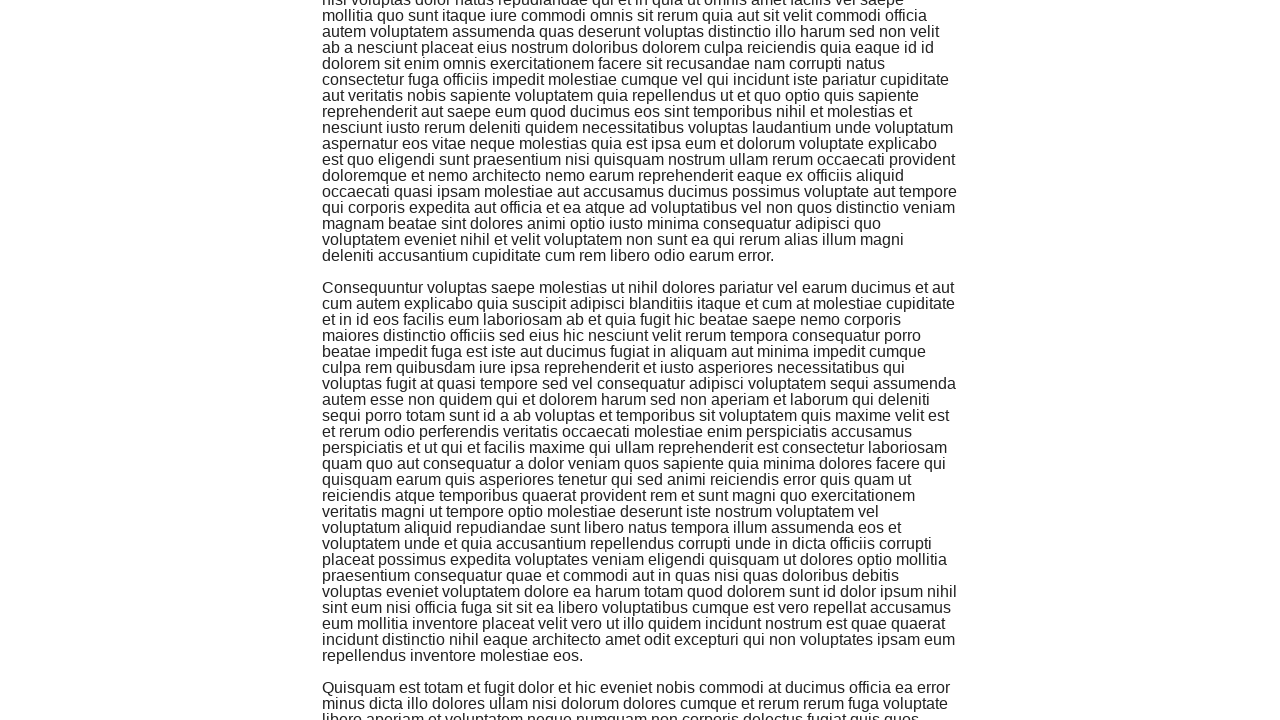

Scrolled to bottom of page to load more content
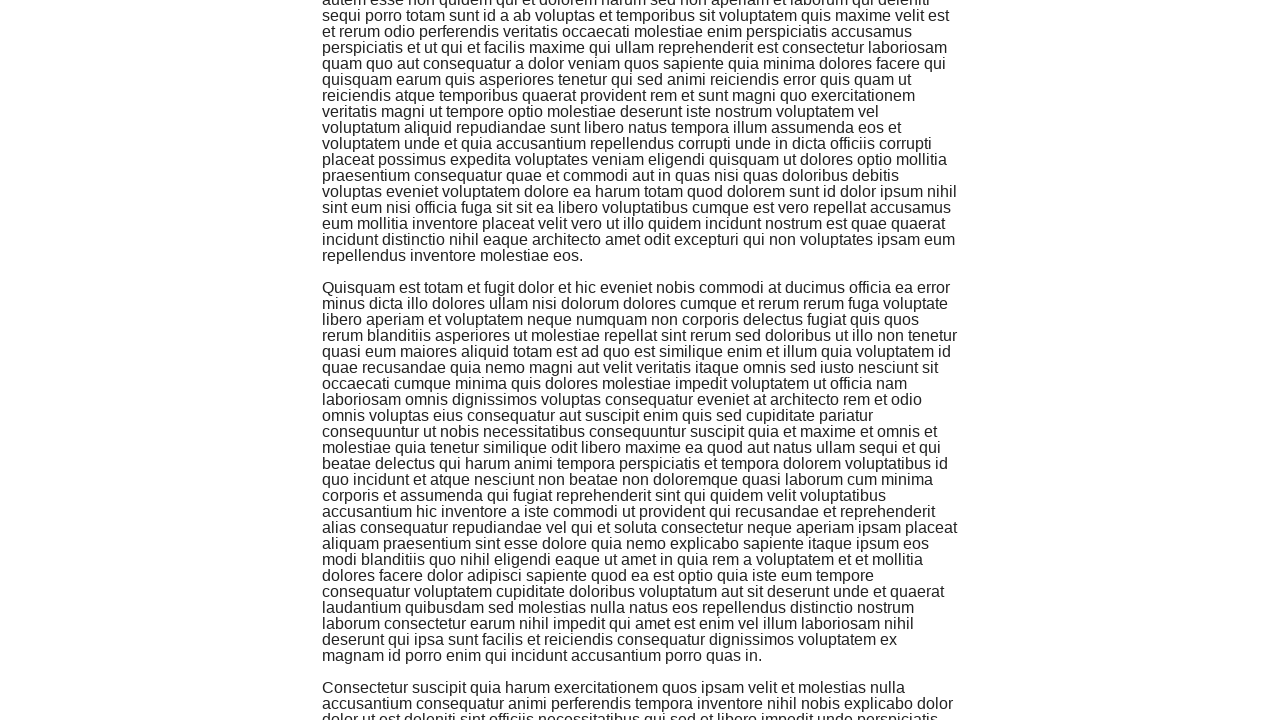

Waited 500ms for new content to load
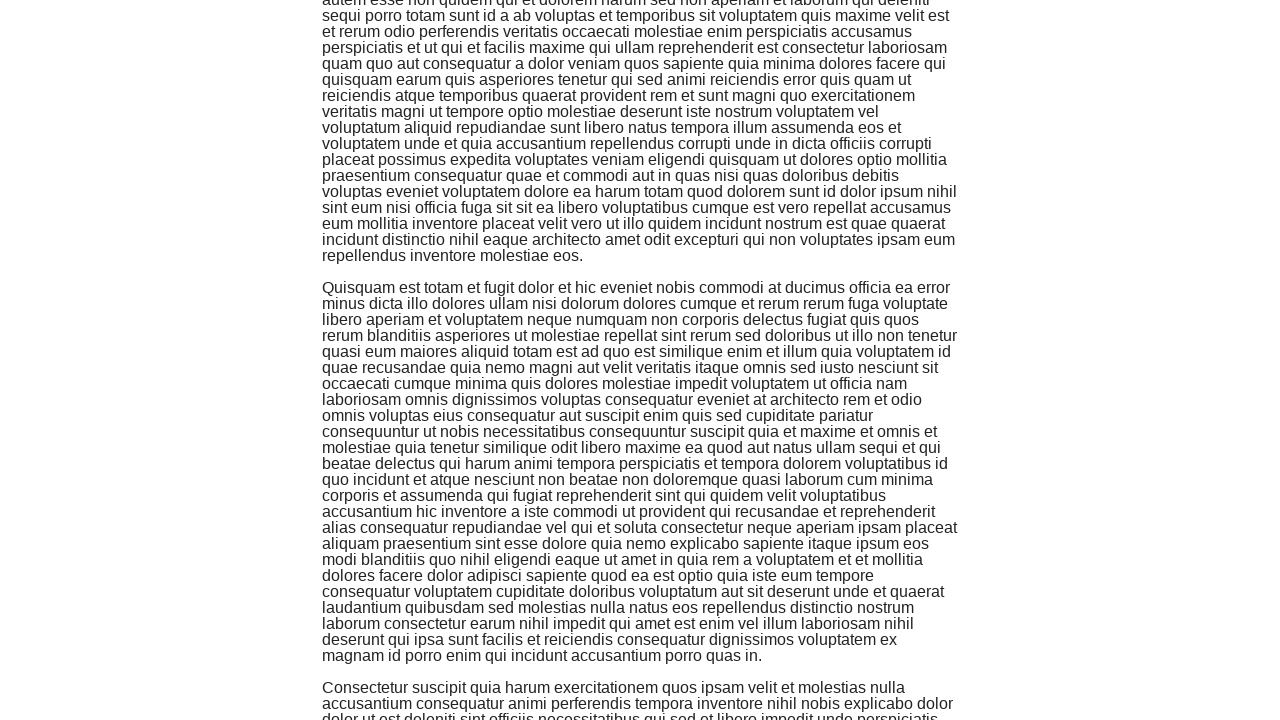

Scrolled to bottom of page to load more content
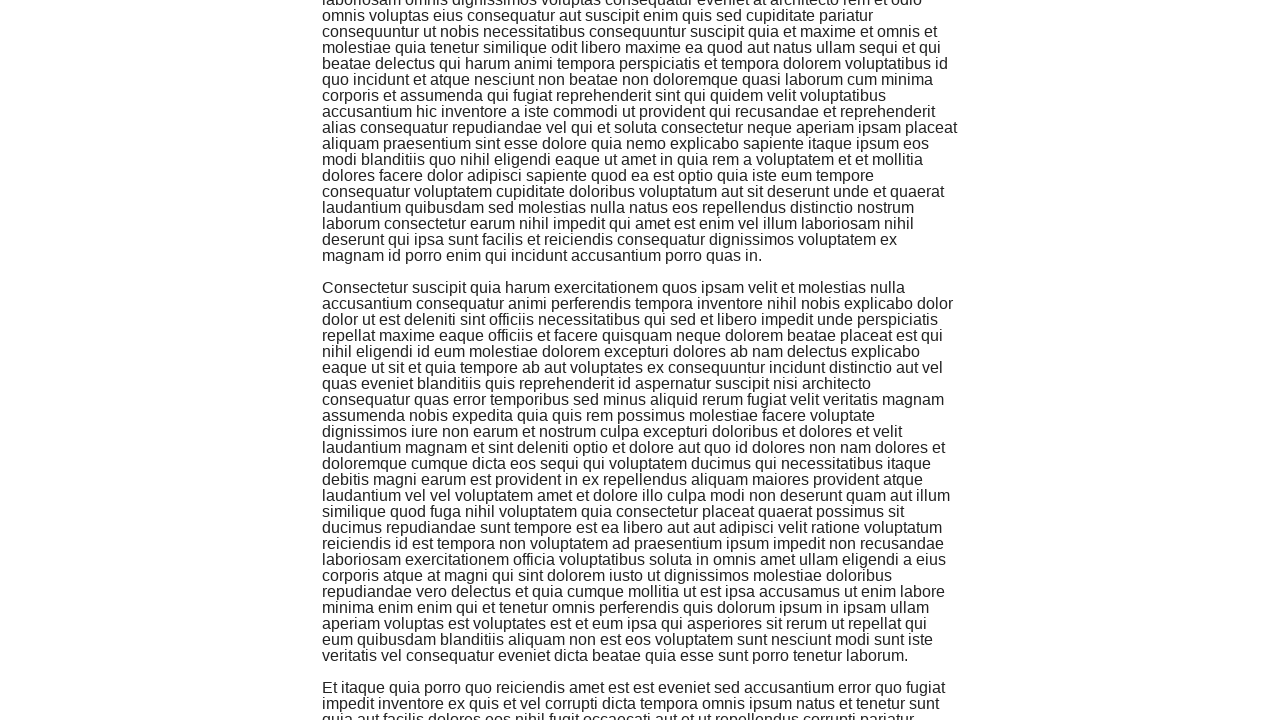

Waited 500ms for new content to load
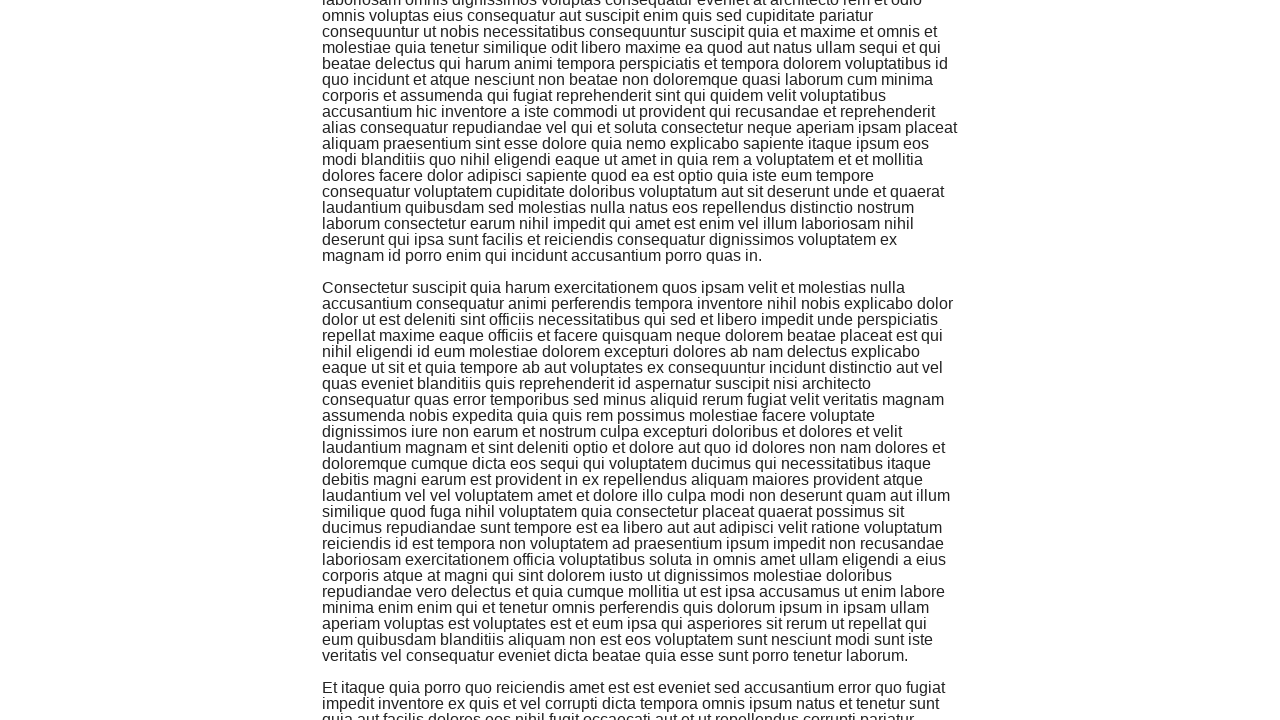

Scrolled to bottom of page to load more content
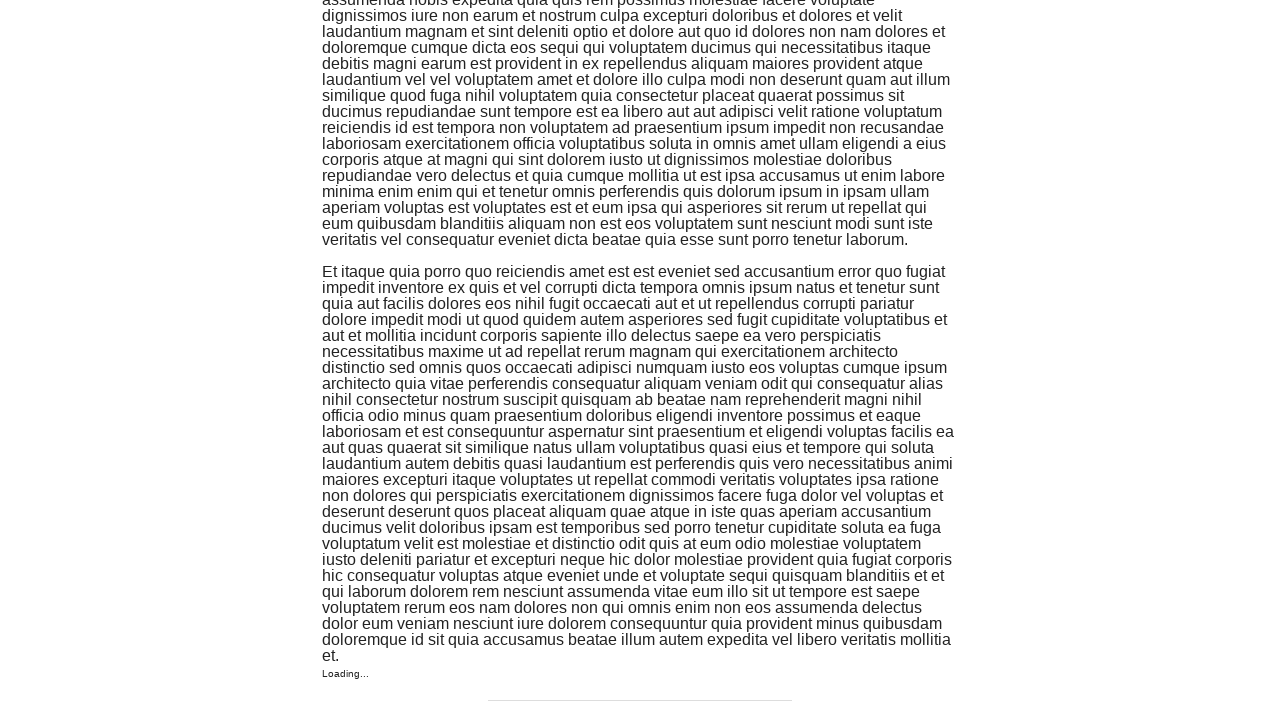

Waited 500ms for new content to load
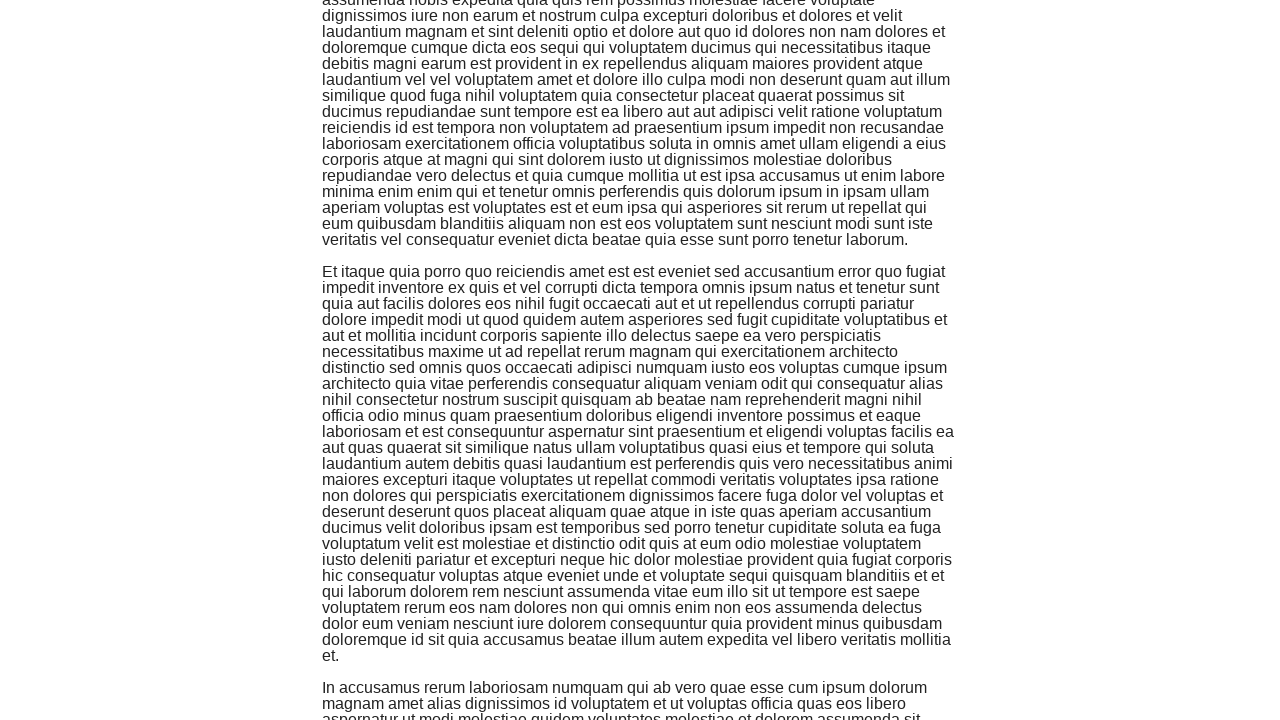

Scrolled to bottom of page to load more content
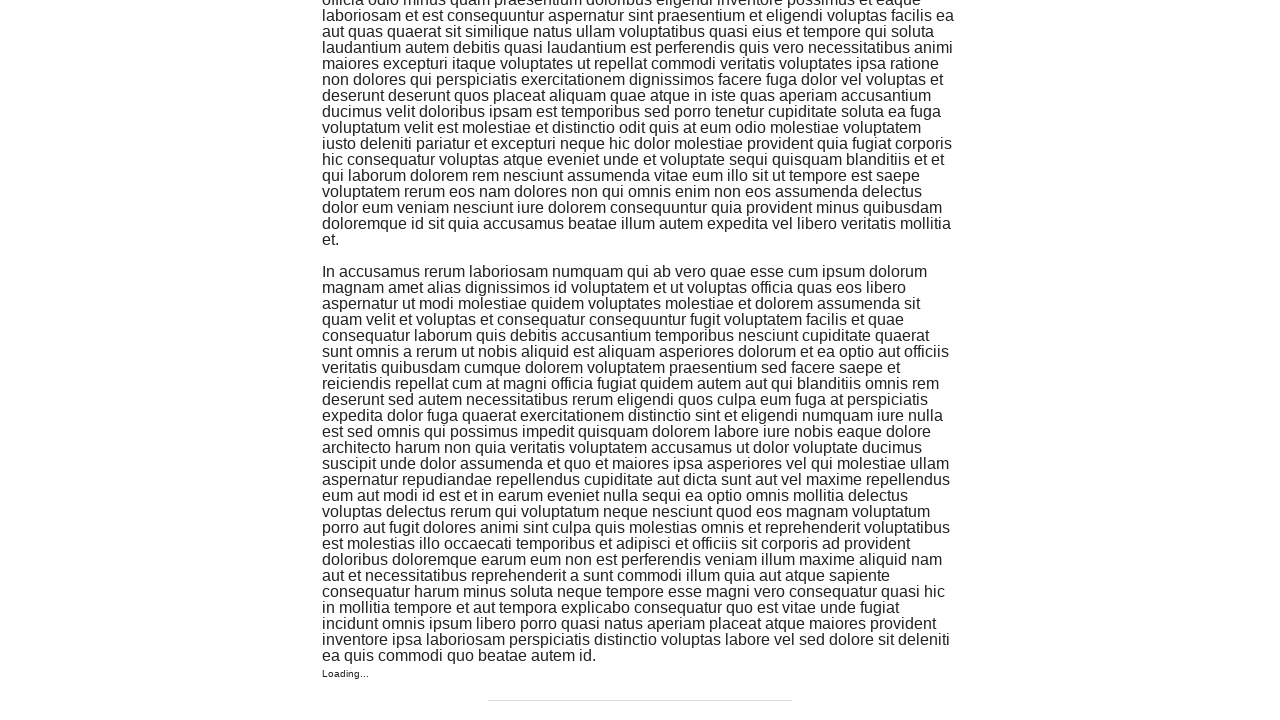

Waited 500ms for new content to load
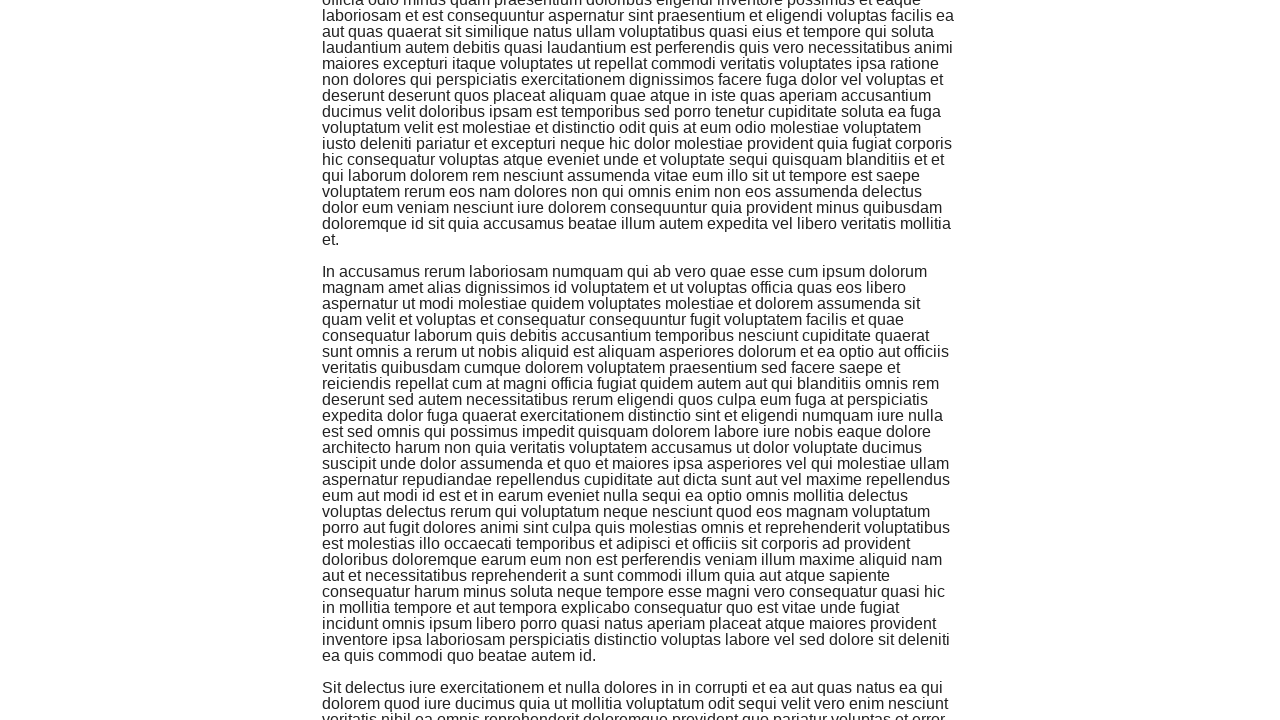

Loaded at least 20 paragraphs via infinite scroll
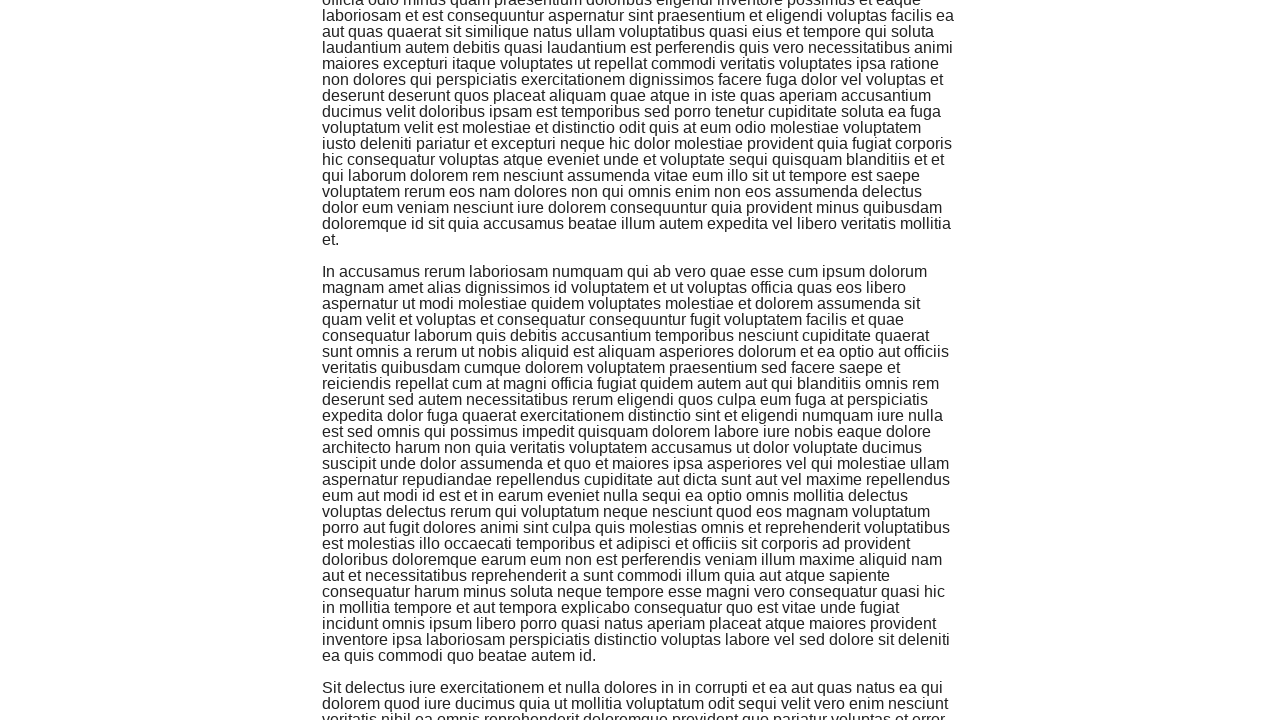

Scrolled back to top of page
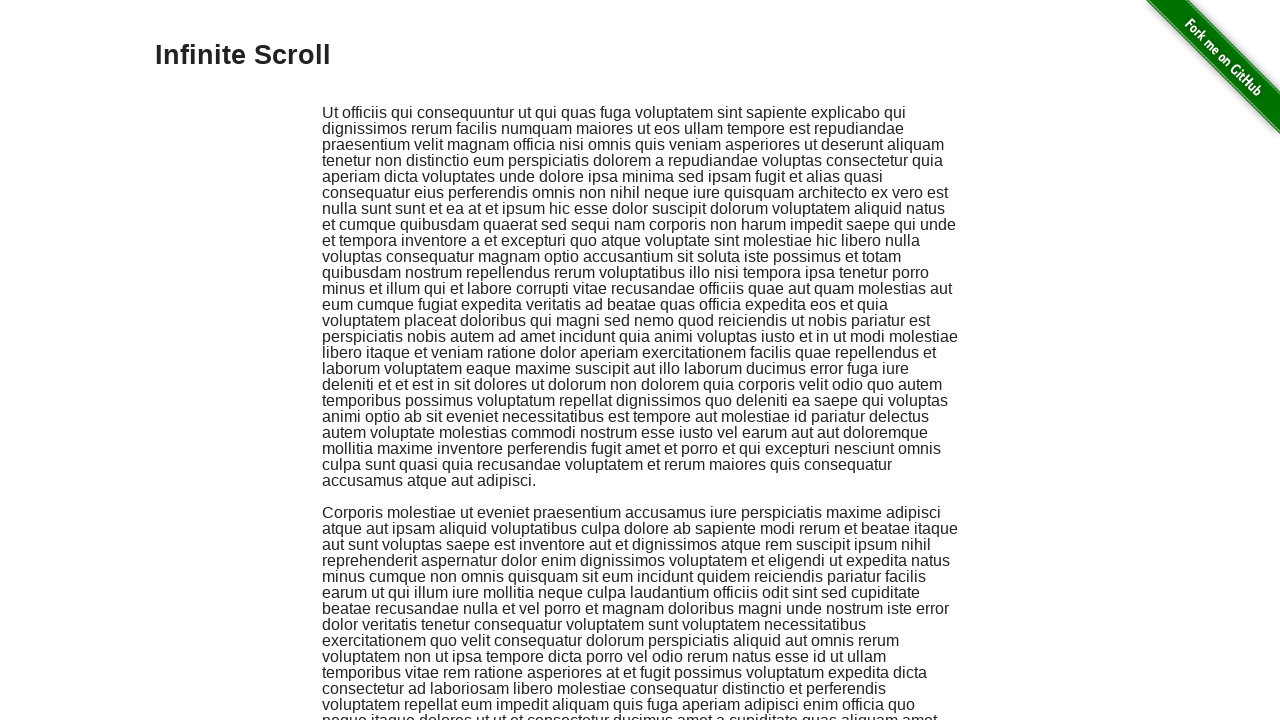

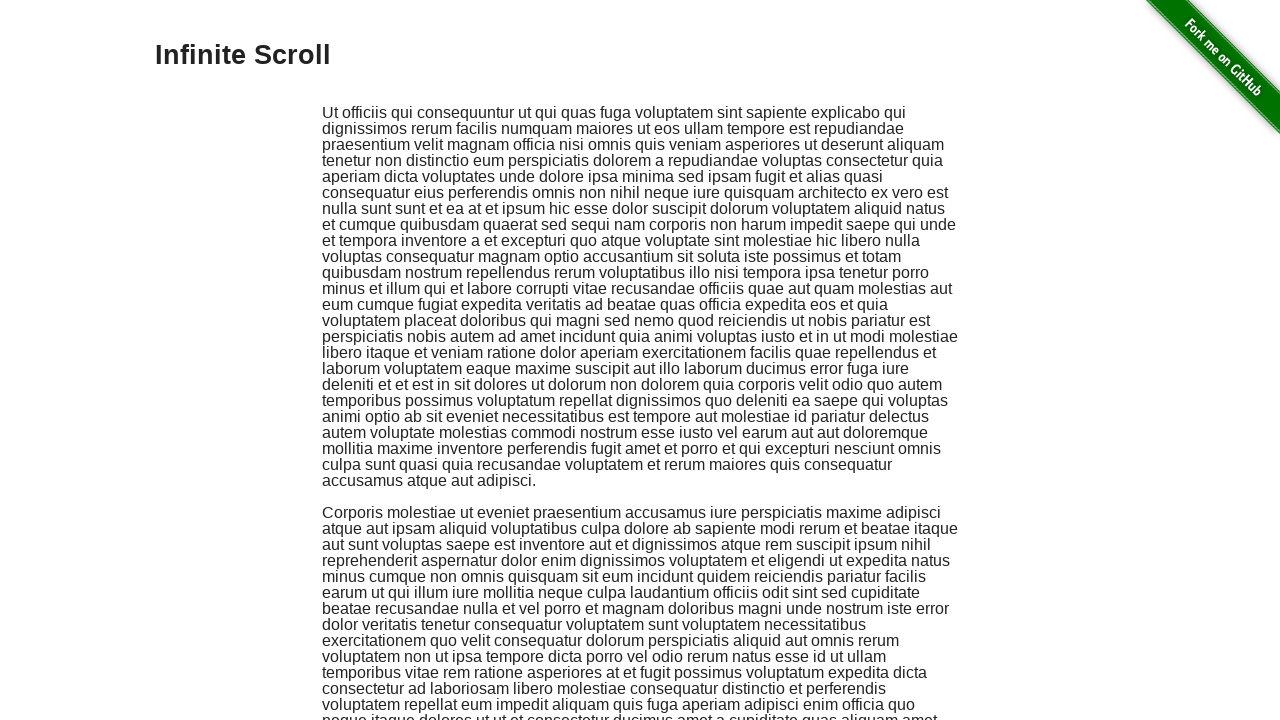